Plays a frog puzzle game by clicking on frog images in a specific pattern to solve the puzzle where frogs need to swap positions

Starting URL: https://www.lutanho.net/play/frogs.html

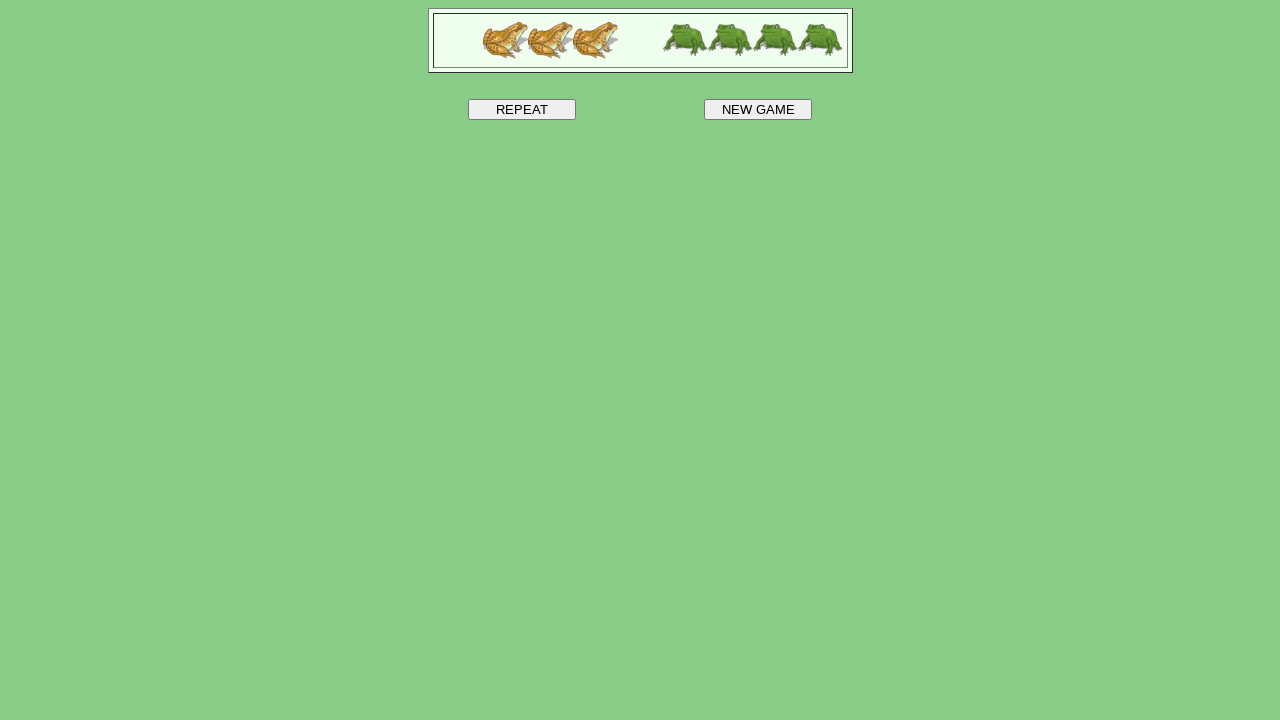

Located all frog1 elements on the page
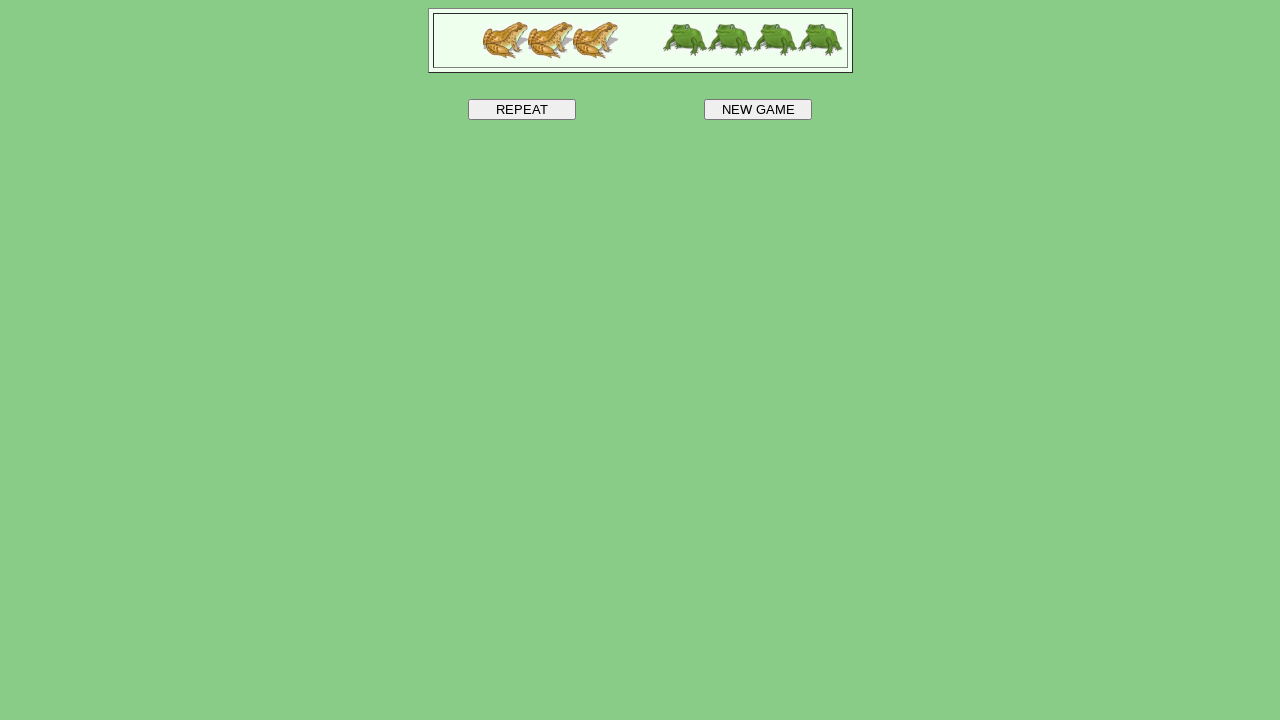

Located all frog2 elements on the page
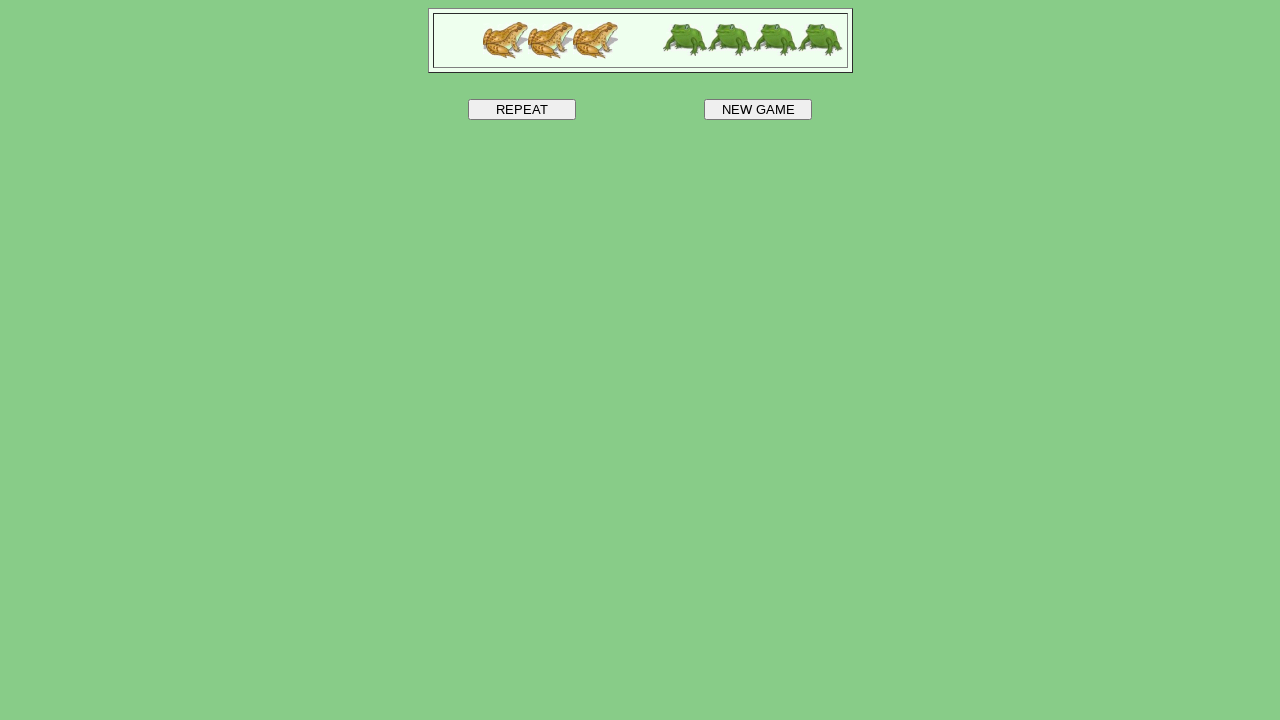

Counted frog1 elements: 3
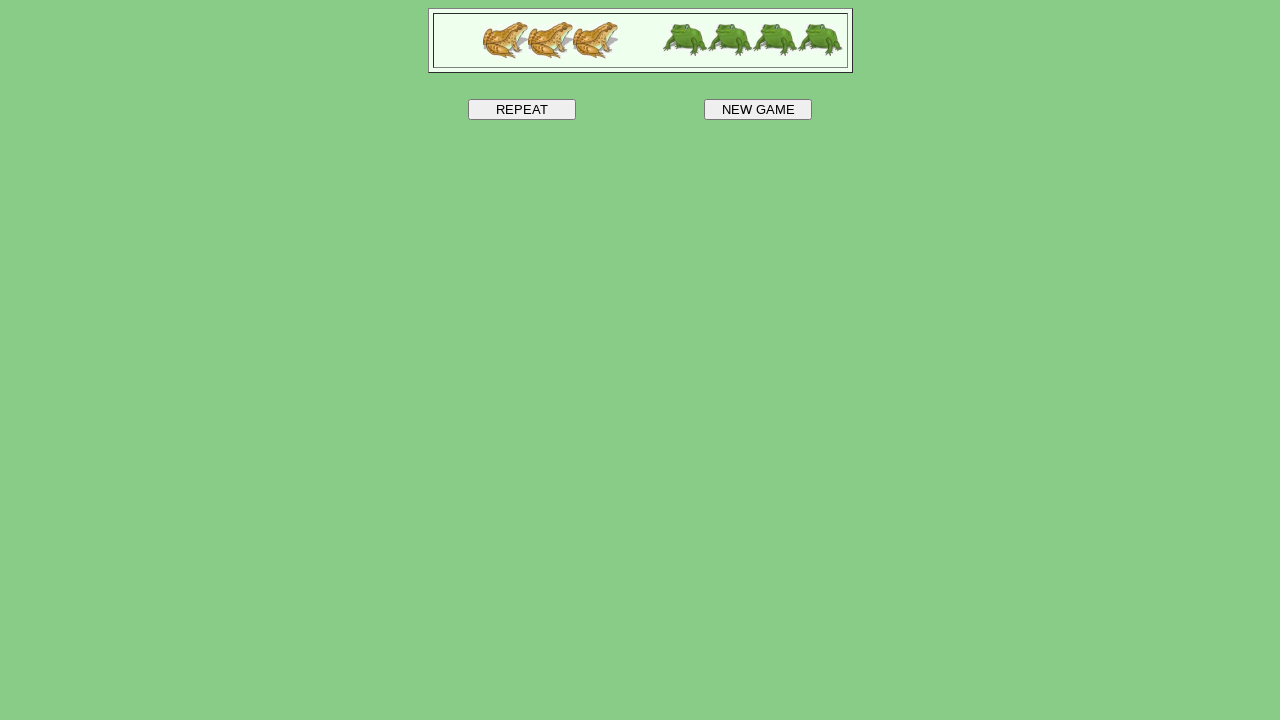

Counted frog2 elements: 4
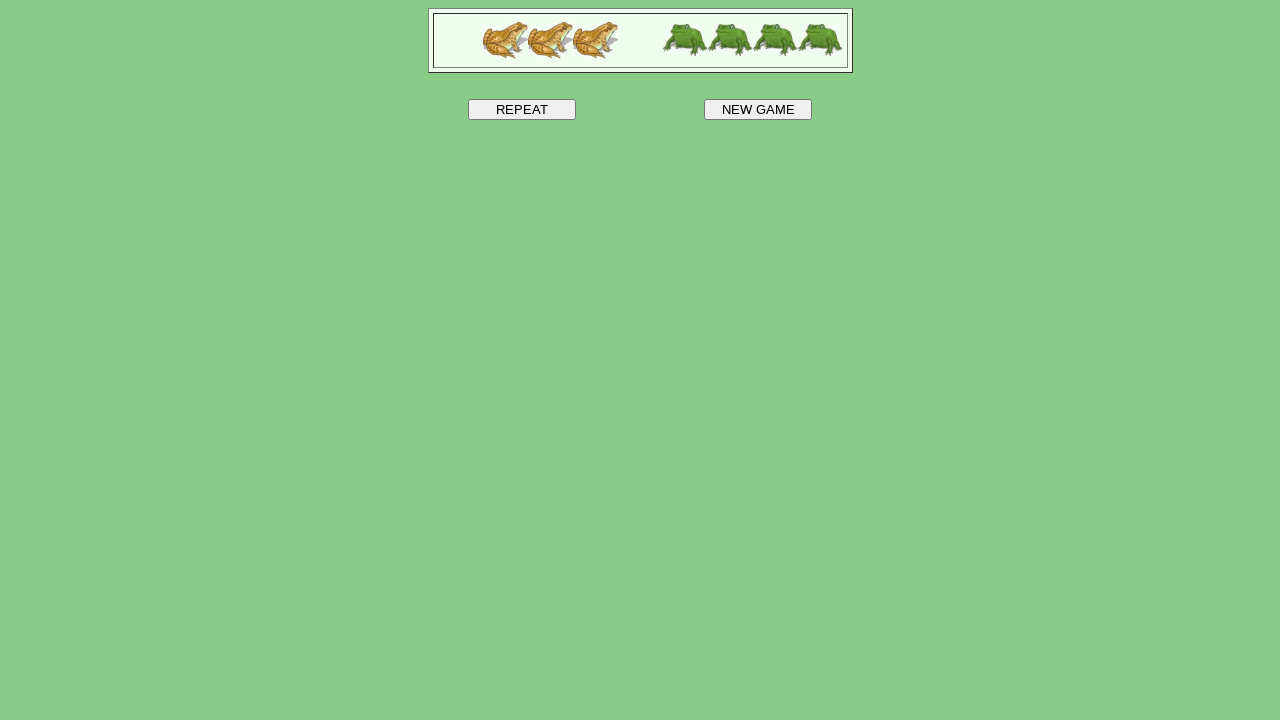

Starting puzzle sequence: frog2_count >= frog1_count
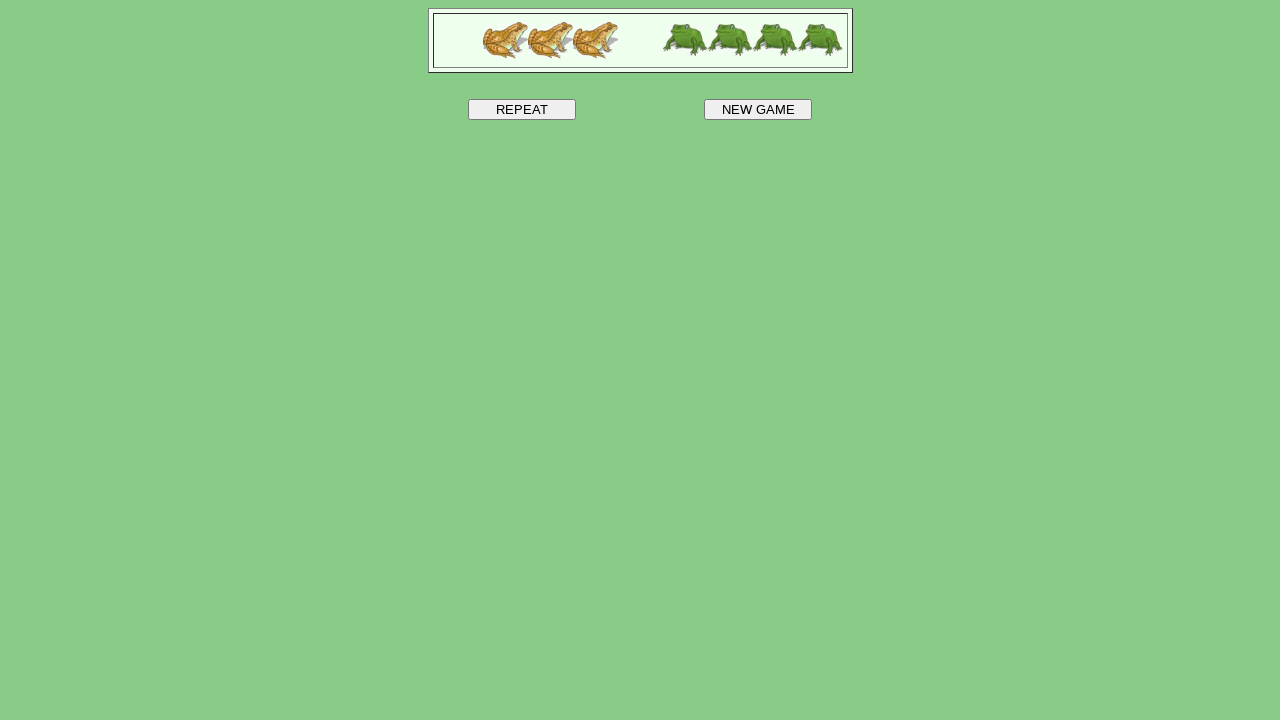

Clicked frog2 at index 0 at (685, 40) on xpath=//*[contains(@src,'https://www.lutanho.net/play/frog2.gif')] >> nth=0
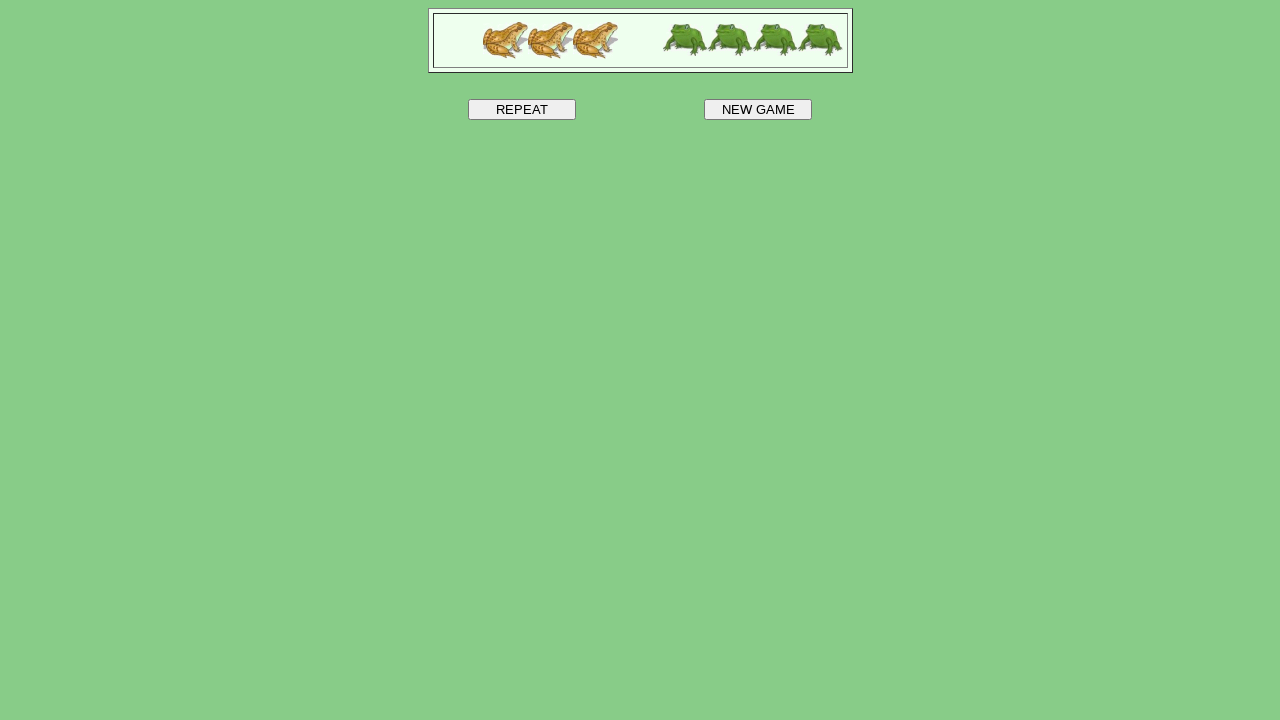

Clicked frog1 at index 2 at (595, 40) on xpath=//*[contains(@src,'https://www.lutanho.net/play/frog1.gif')] >> nth=2
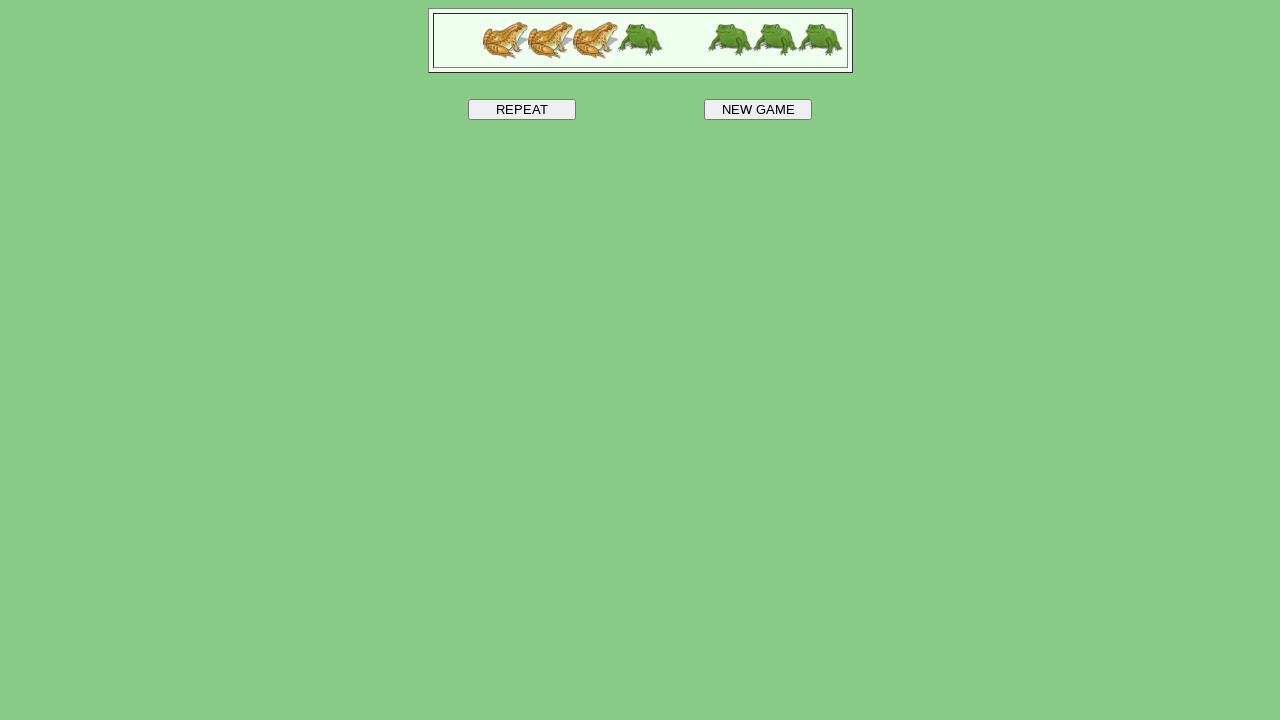

Clicked frog1 at index 1 at (550, 40) on xpath=//*[contains(@src,'https://www.lutanho.net/play/frog1.gif')] >> nth=1
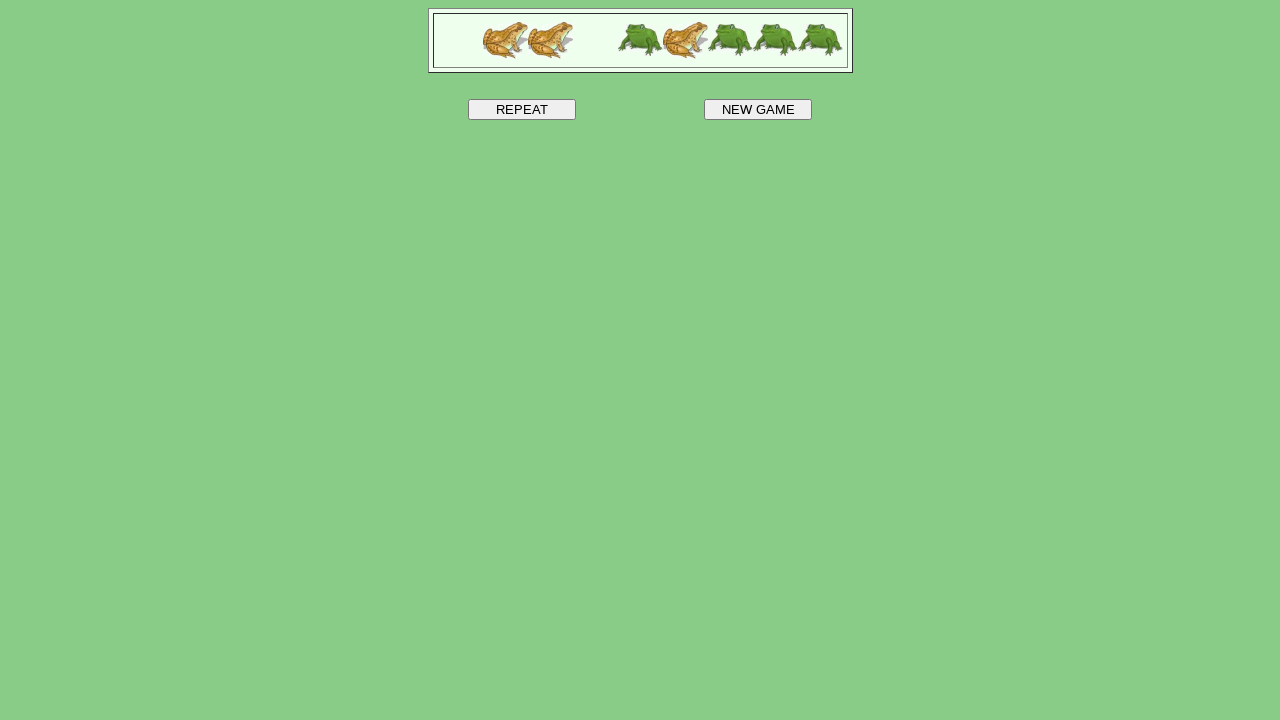

Clicked frog2 at index 0 at (640, 40) on xpath=//*[contains(@src,'https://www.lutanho.net/play/frog2.gif')] >> nth=0
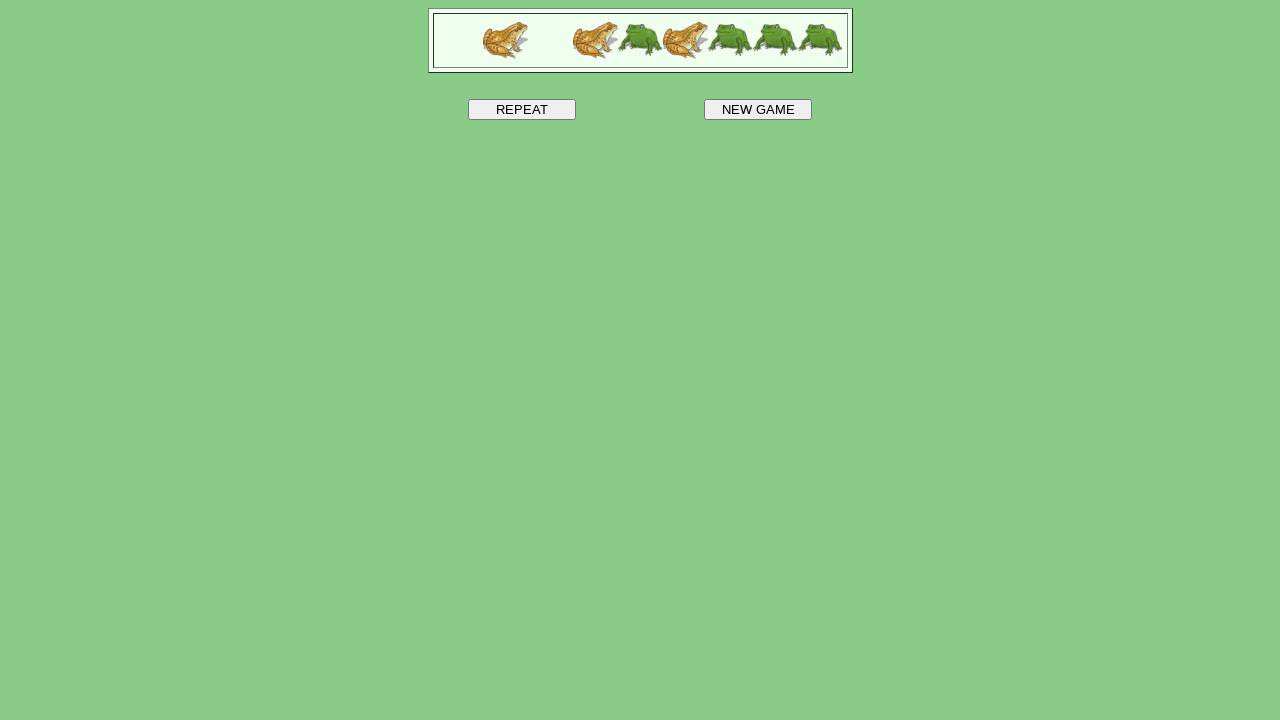

Clicked frog2 at index 1 at (730, 40) on xpath=//*[contains(@src,'https://www.lutanho.net/play/frog2.gif')] >> nth=1
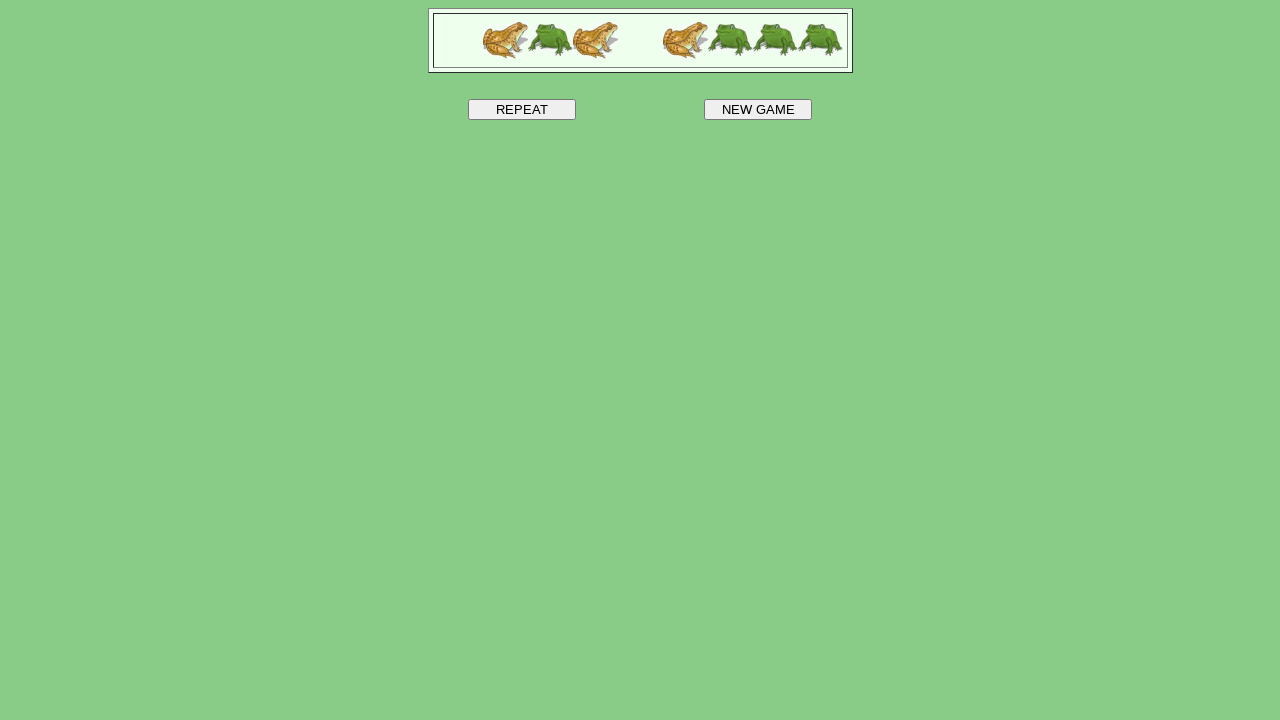

Clicked frog2 at index 2 at (775, 40) on xpath=//*[contains(@src,'https://www.lutanho.net/play/frog2.gif')] >> nth=2
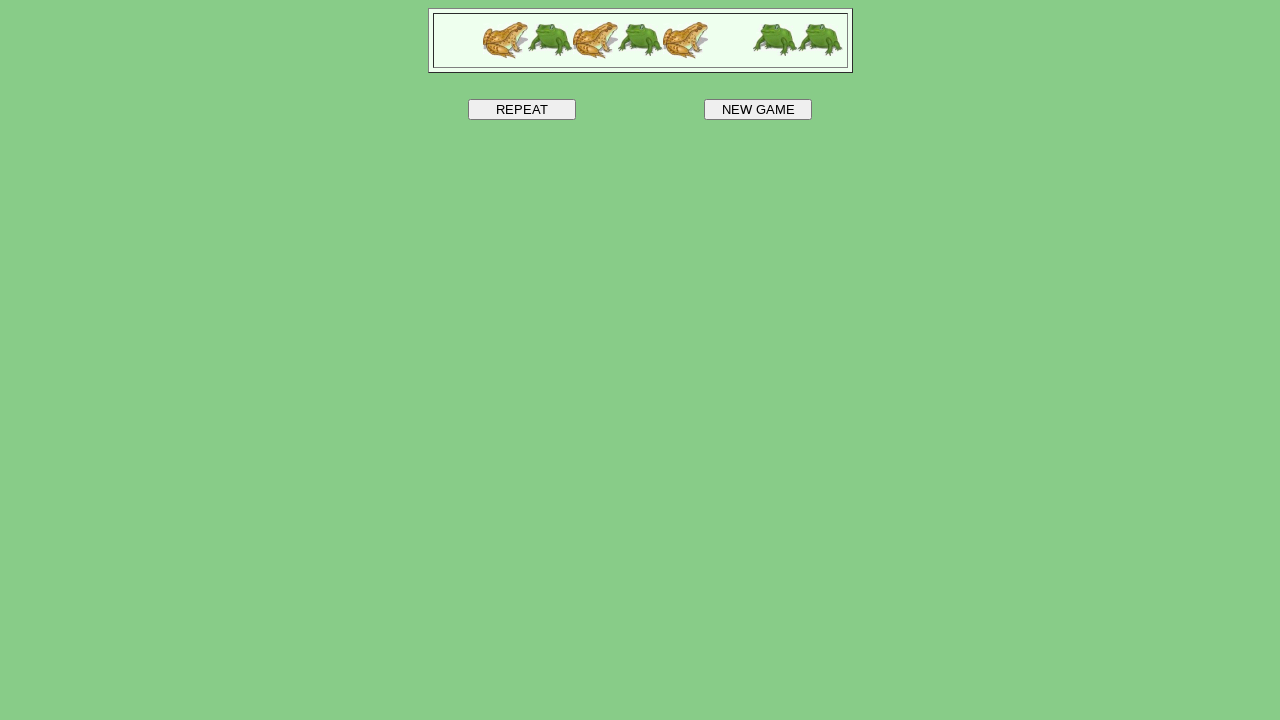

Clicked frog1 at index 2 at (685, 40) on xpath=//*[contains(@src,'https://www.lutanho.net/play/frog1.gif')] >> nth=2
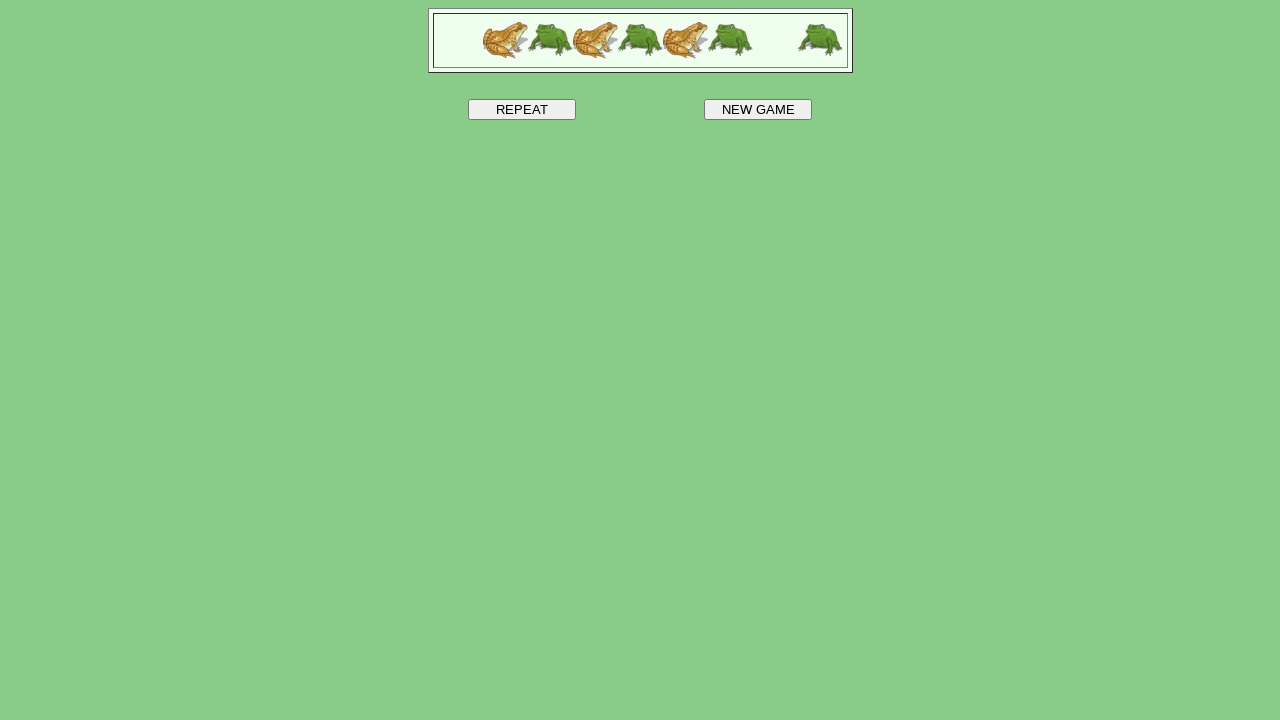

Clicked frog1 at index 1 at (595, 40) on xpath=//*[contains(@src,'https://www.lutanho.net/play/frog1.gif')] >> nth=1
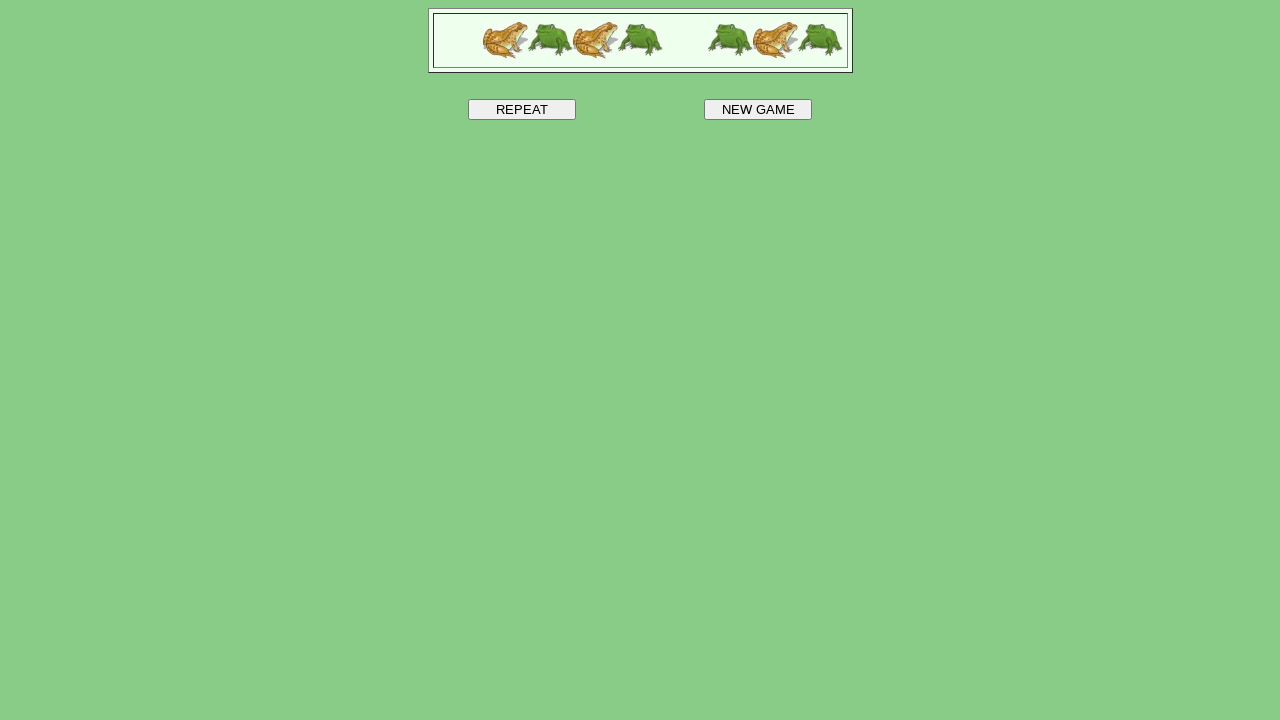

Clicked frog1 at index 0 at (505, 40) on xpath=//*[contains(@src,'https://www.lutanho.net/play/frog1.gif')] >> nth=0
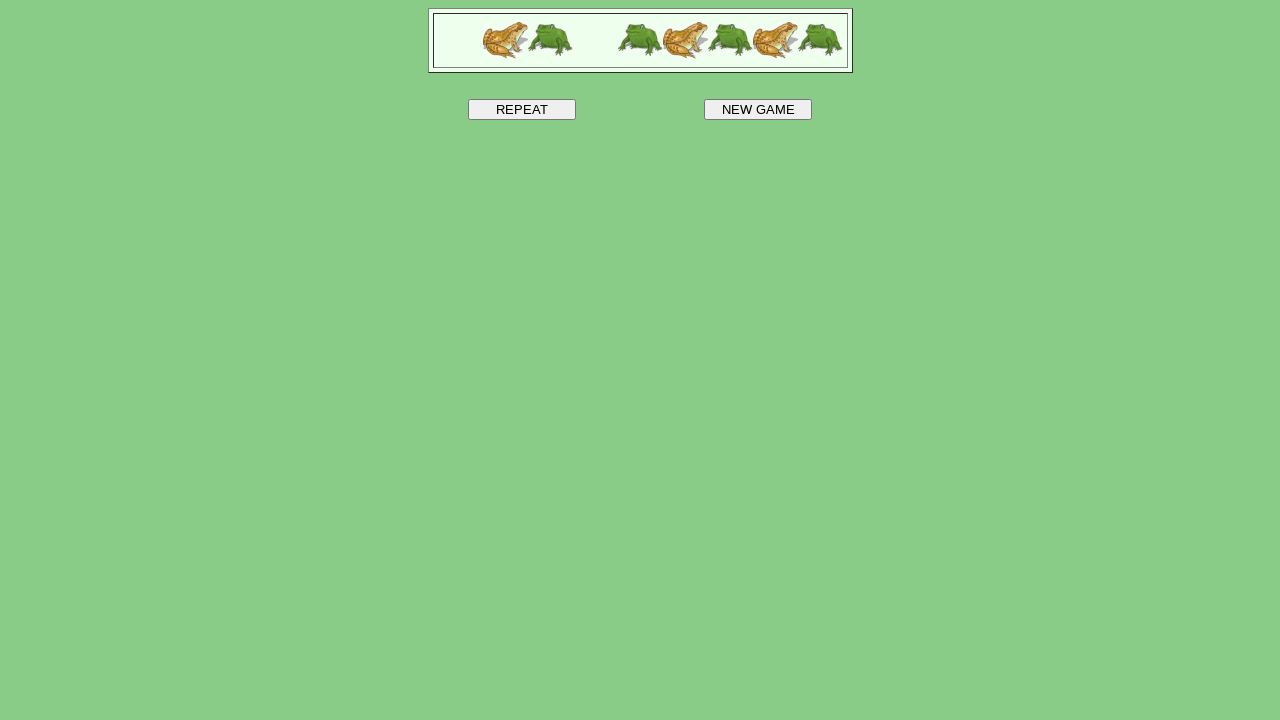

Clicked frog2 at index 0 at (550, 40) on xpath=//*[contains(@src,'https://www.lutanho.net/play/frog2.gif')] >> nth=0
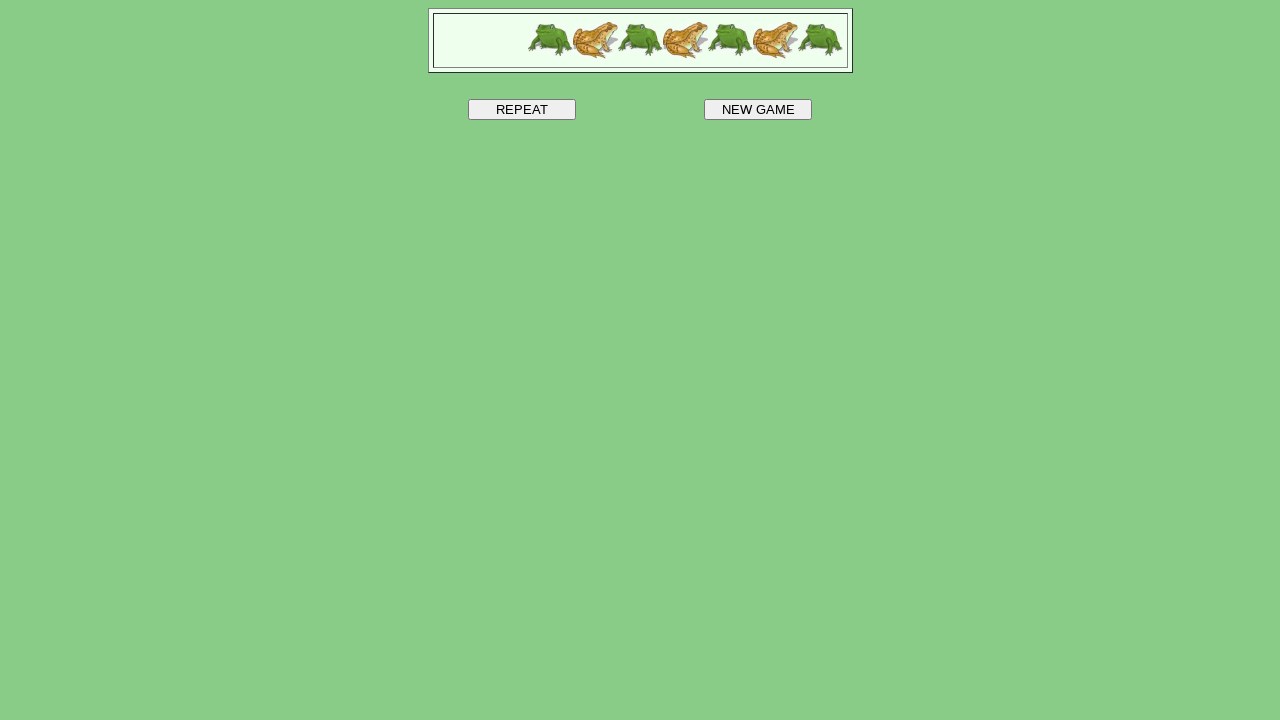

Clicked frog2 at index 1 at (640, 40) on xpath=//*[contains(@src,'https://www.lutanho.net/play/frog2.gif')] >> nth=1
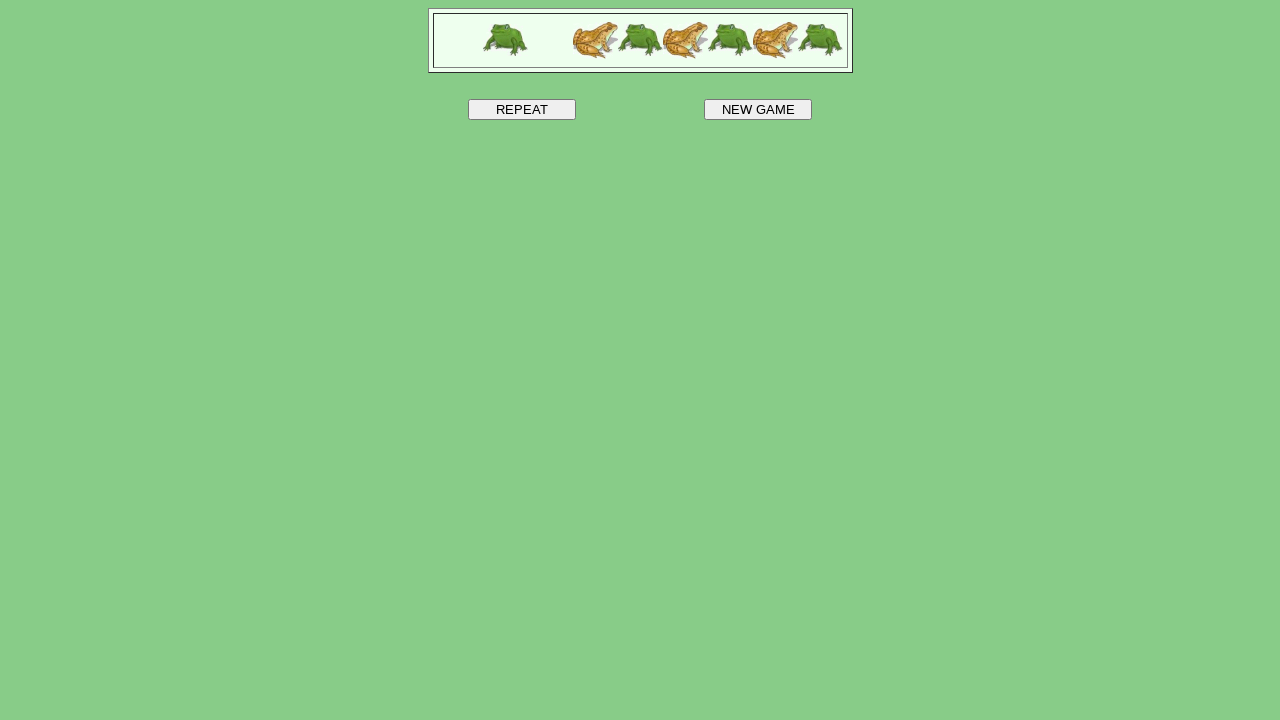

Clicked frog2 at index 2 at (730, 40) on xpath=//*[contains(@src,'https://www.lutanho.net/play/frog2.gif')] >> nth=2
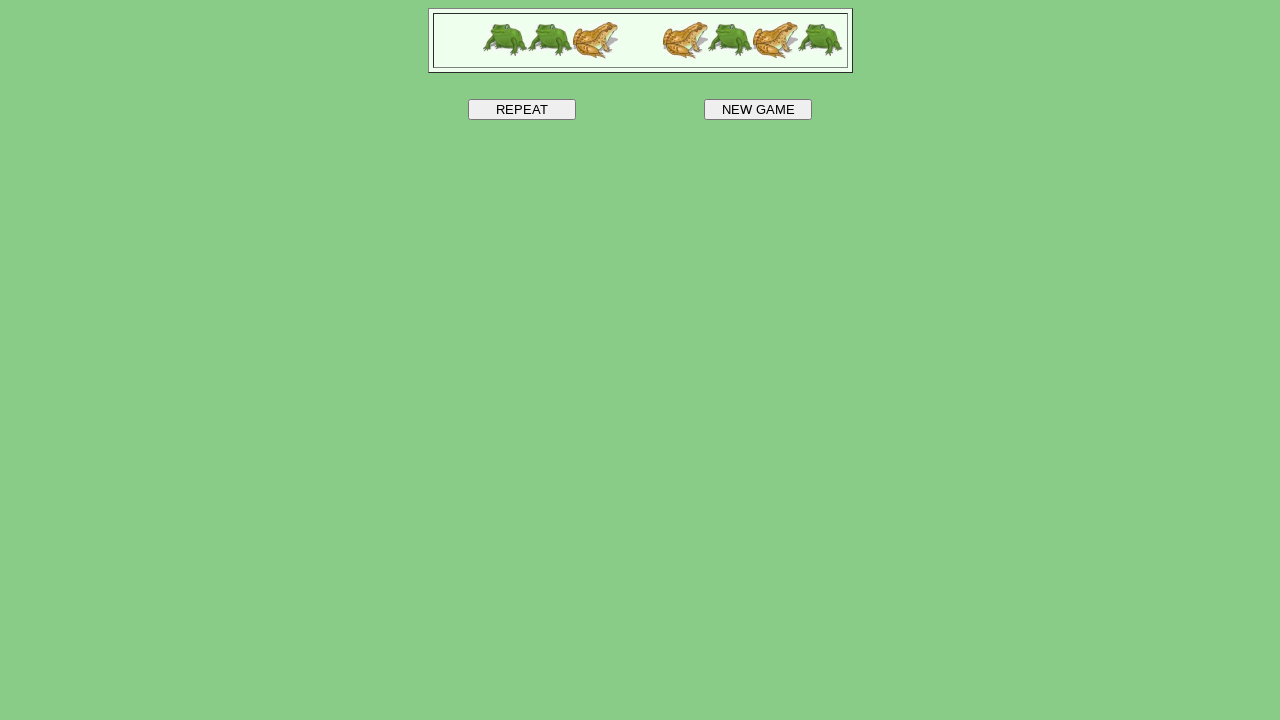

Clicked frog2 at index 3 at (820, 40) on xpath=//*[contains(@src,'https://www.lutanho.net/play/frog2.gif')] >> nth=3
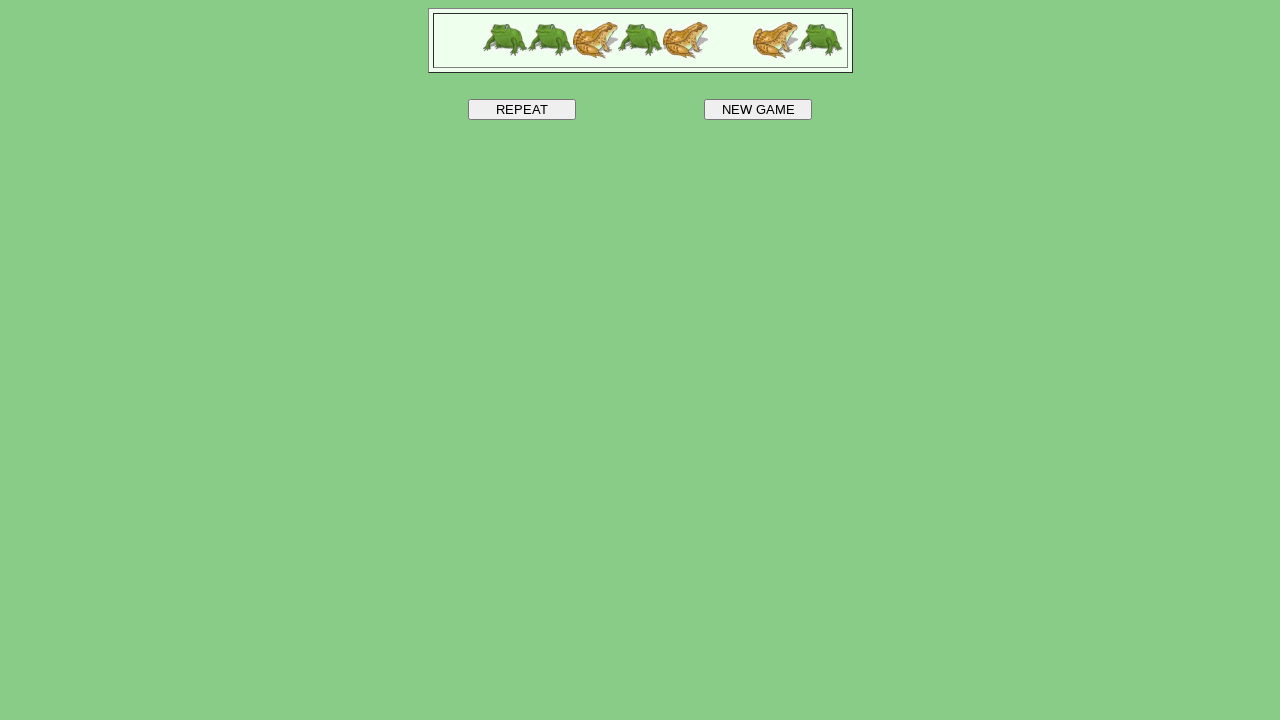

Clicked frog1 at index 2 at (775, 40) on xpath=//*[contains(@src,'https://www.lutanho.net/play/frog1.gif')] >> nth=2
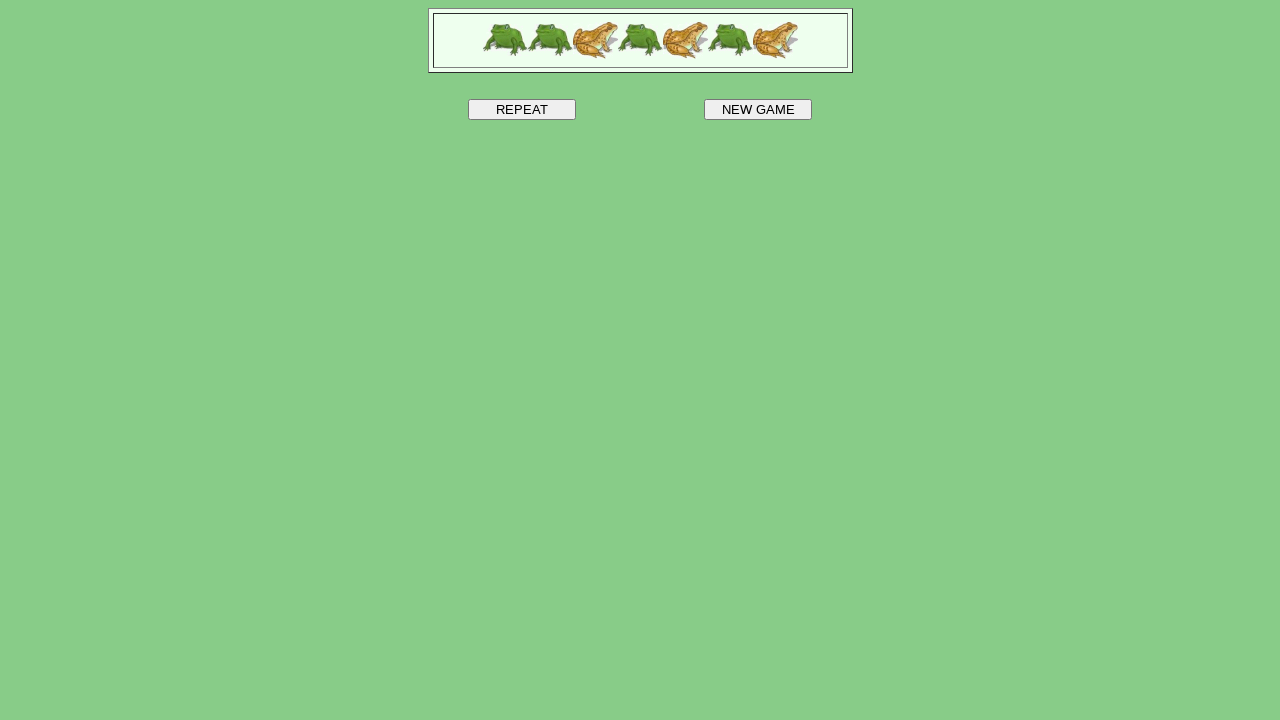

Clicked frog1 at index 1 at (685, 40) on xpath=//*[contains(@src,'https://www.lutanho.net/play/frog1.gif')] >> nth=1
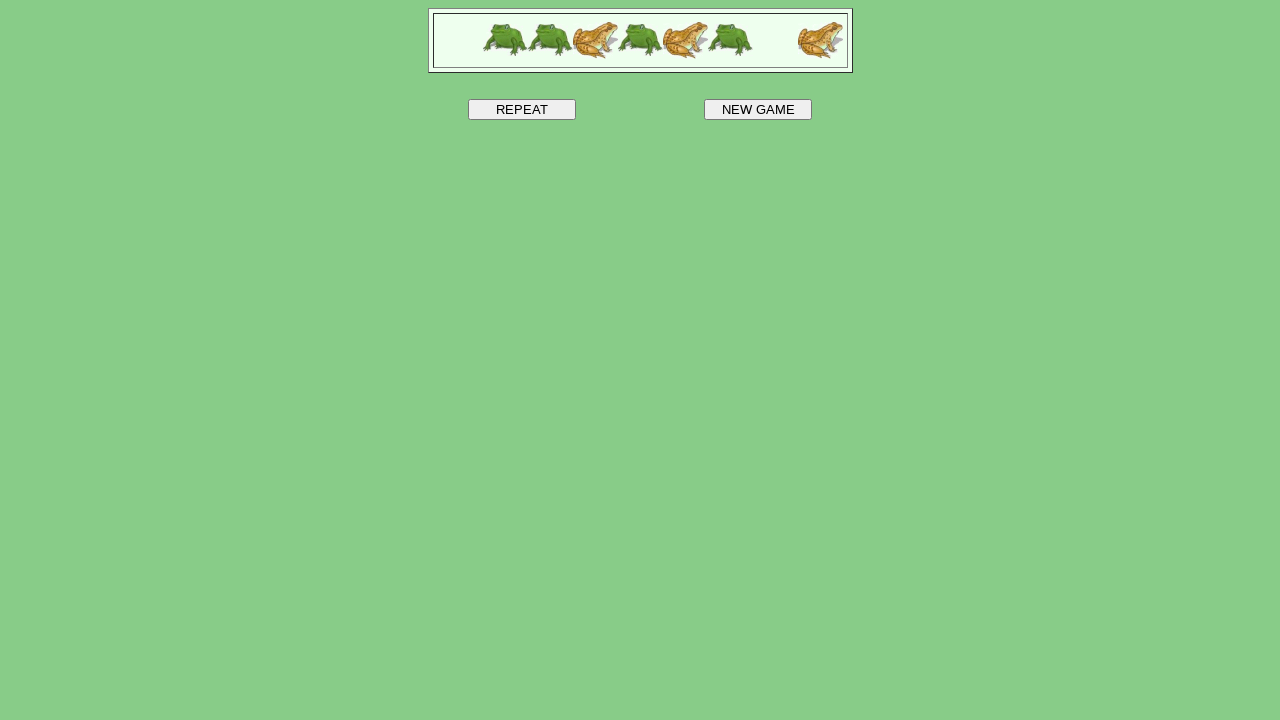

Clicked frog1 at index 0 at (595, 40) on xpath=//*[contains(@src,'https://www.lutanho.net/play/frog1.gif')] >> nth=0
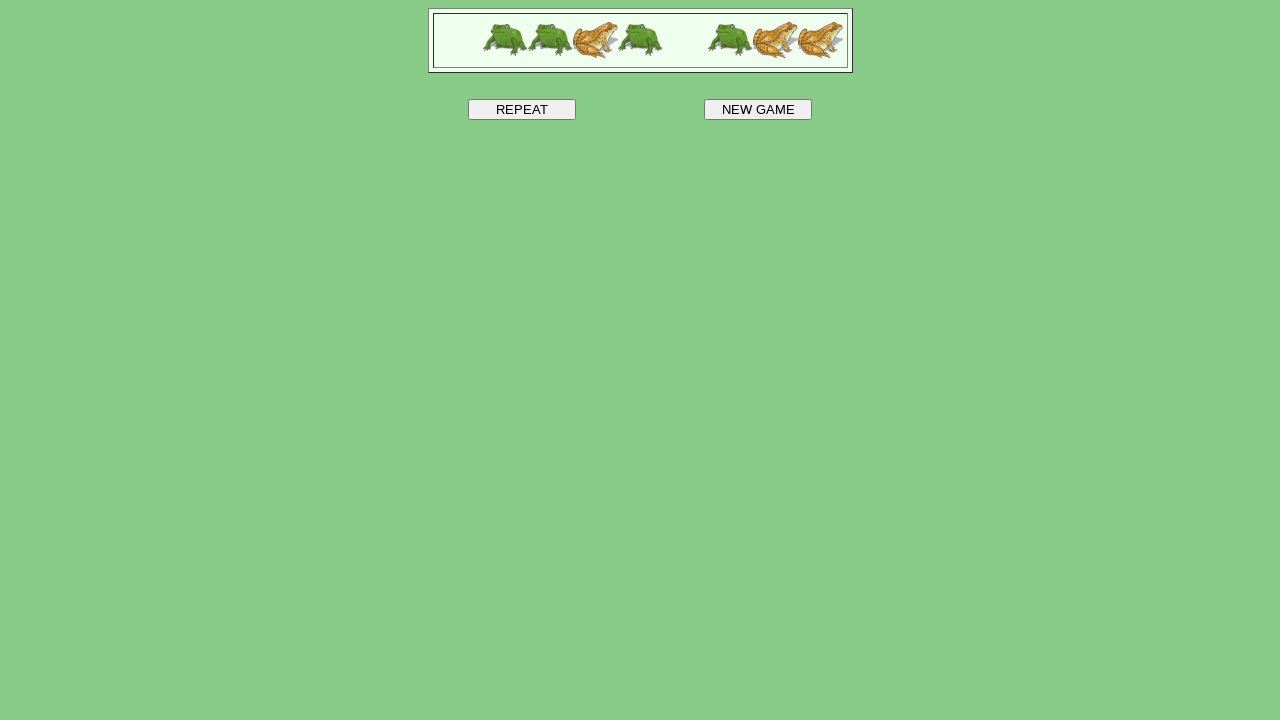

Clicked frog2 at index 0 at (505, 40) on xpath=//*[contains(@src,'https://www.lutanho.net/play/frog2.gif')] >> nth=0
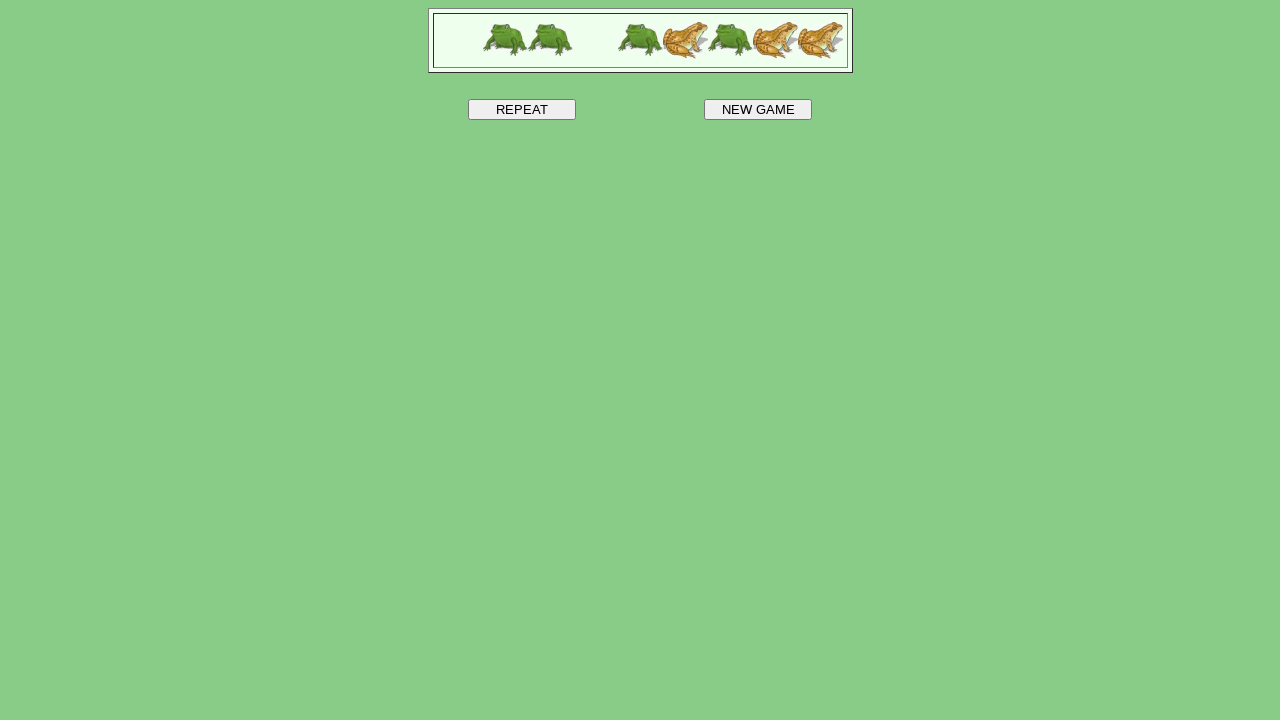

Clicked frog2 at index 1 at (550, 40) on xpath=//*[contains(@src,'https://www.lutanho.net/play/frog2.gif')] >> nth=1
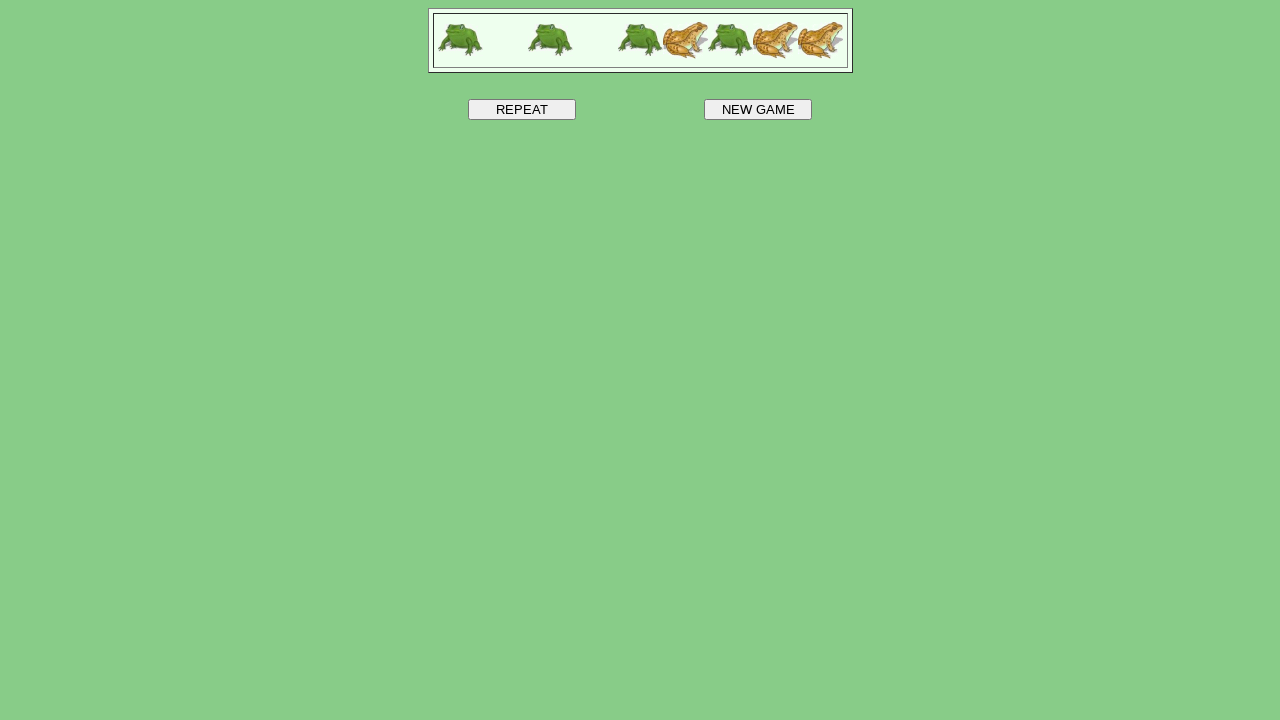

Clicked frog2 at index 2 at (640, 40) on xpath=//*[contains(@src,'https://www.lutanho.net/play/frog2.gif')] >> nth=2
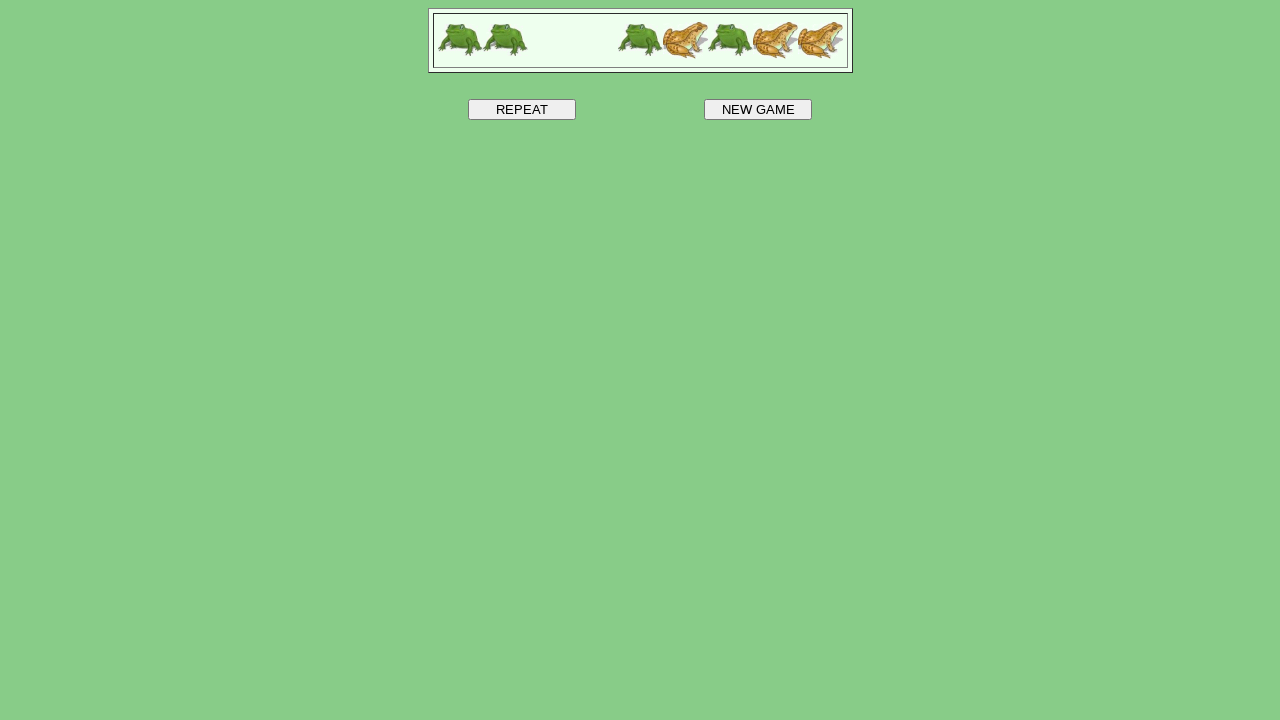

Clicked frog2 at index 3 at (730, 40) on xpath=//*[contains(@src,'https://www.lutanho.net/play/frog2.gif')] >> nth=3
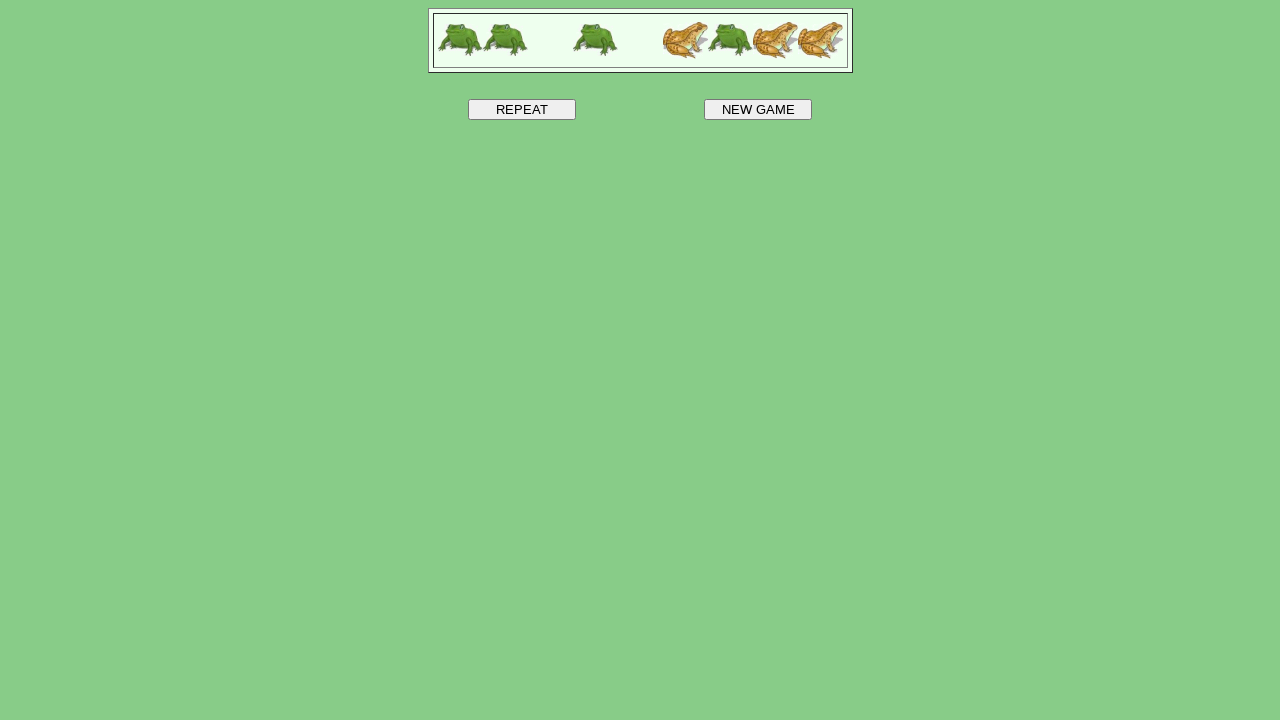

Clicked frog1 at index 2 at (820, 40) on xpath=//*[contains(@src,'https://www.lutanho.net/play/frog1.gif')] >> nth=2
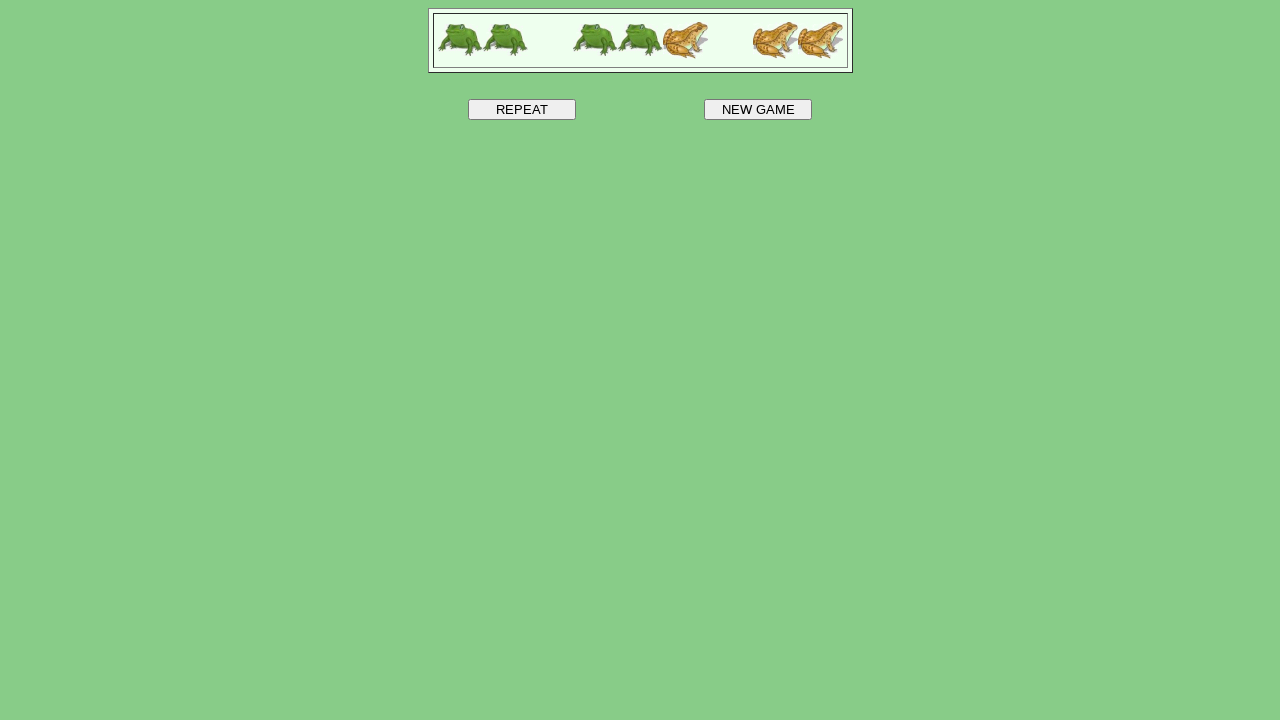

Clicked frog1 at index 1 at (775, 40) on xpath=//*[contains(@src,'https://www.lutanho.net/play/frog1.gif')] >> nth=1
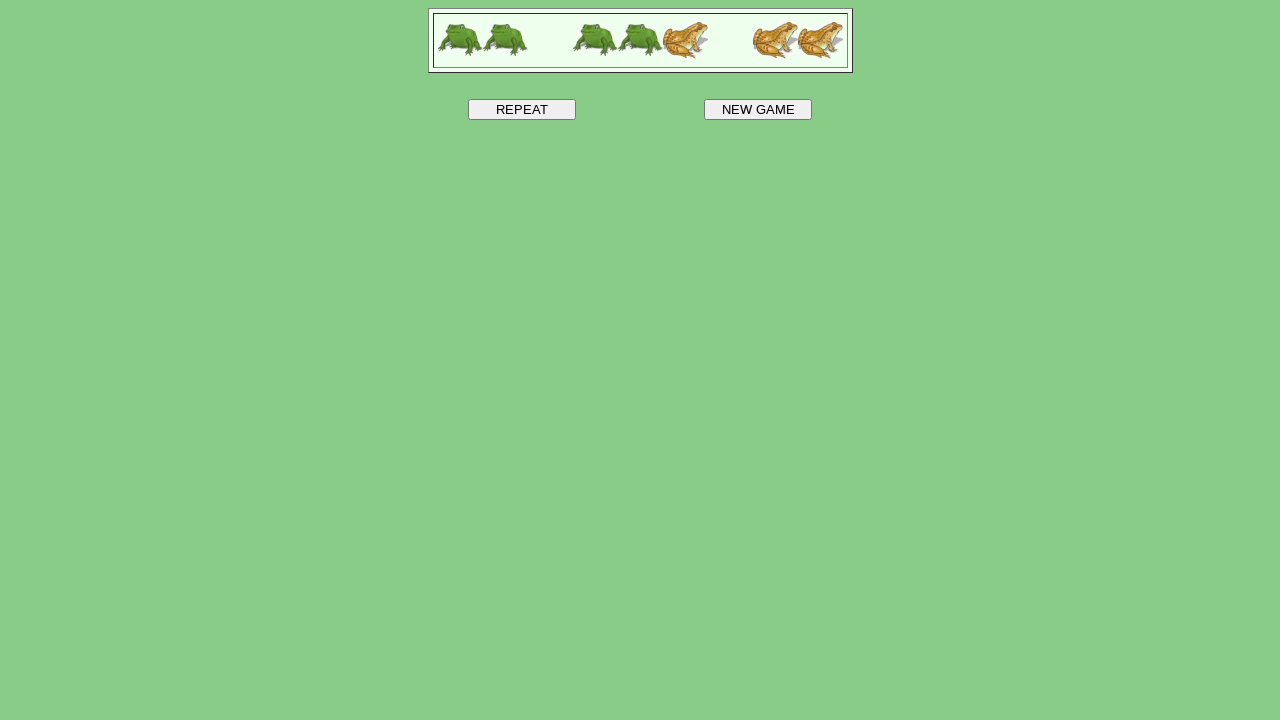

Clicked frog1 at index 0 at (685, 40) on xpath=//*[contains(@src,'https://www.lutanho.net/play/frog1.gif')] >> nth=0
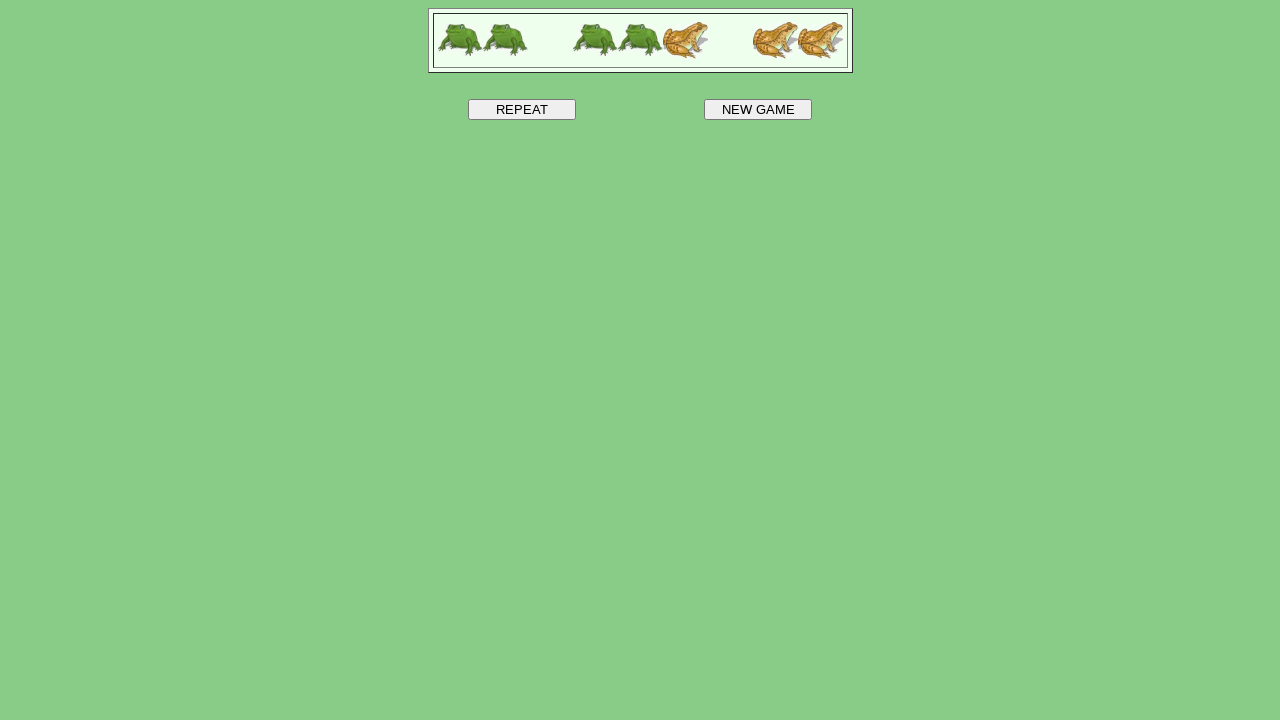

Clicked frog2 at index 0 at (460, 40) on xpath=//*[contains(@src,'https://www.lutanho.net/play/frog2.gif')] >> nth=0
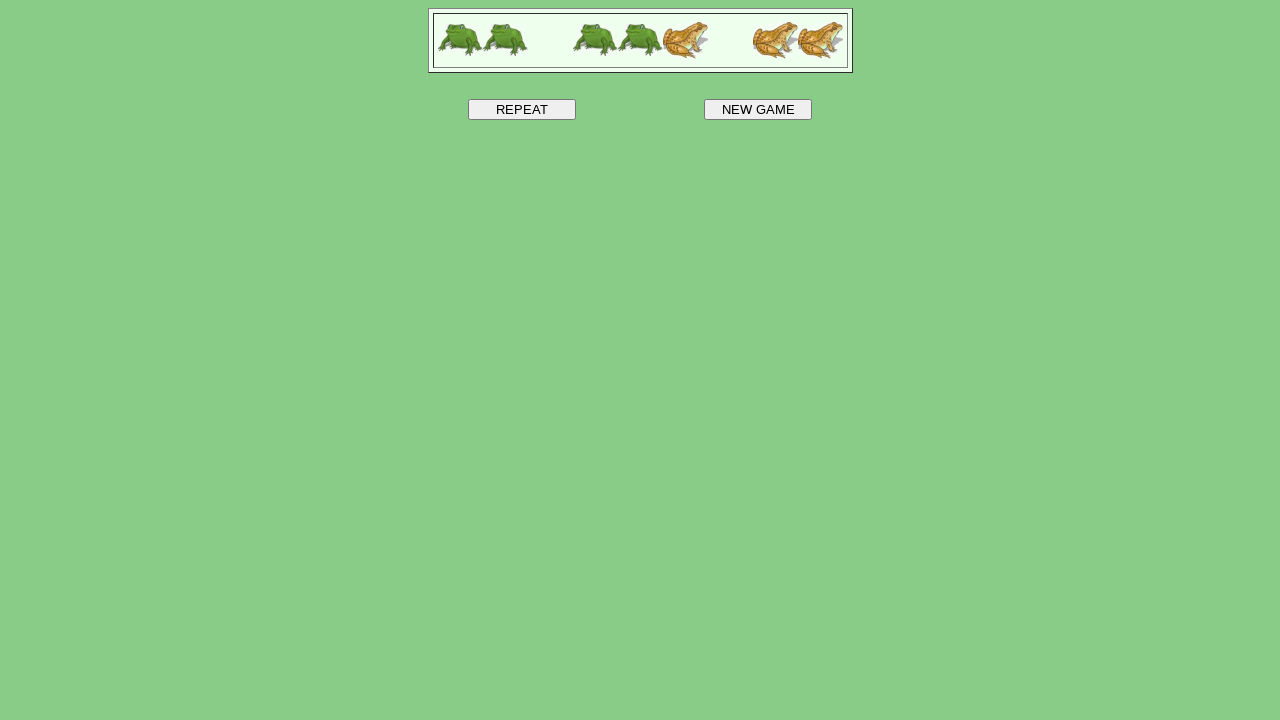

Clicked frog2 at index 1 at (505, 40) on xpath=//*[contains(@src,'https://www.lutanho.net/play/frog2.gif')] >> nth=1
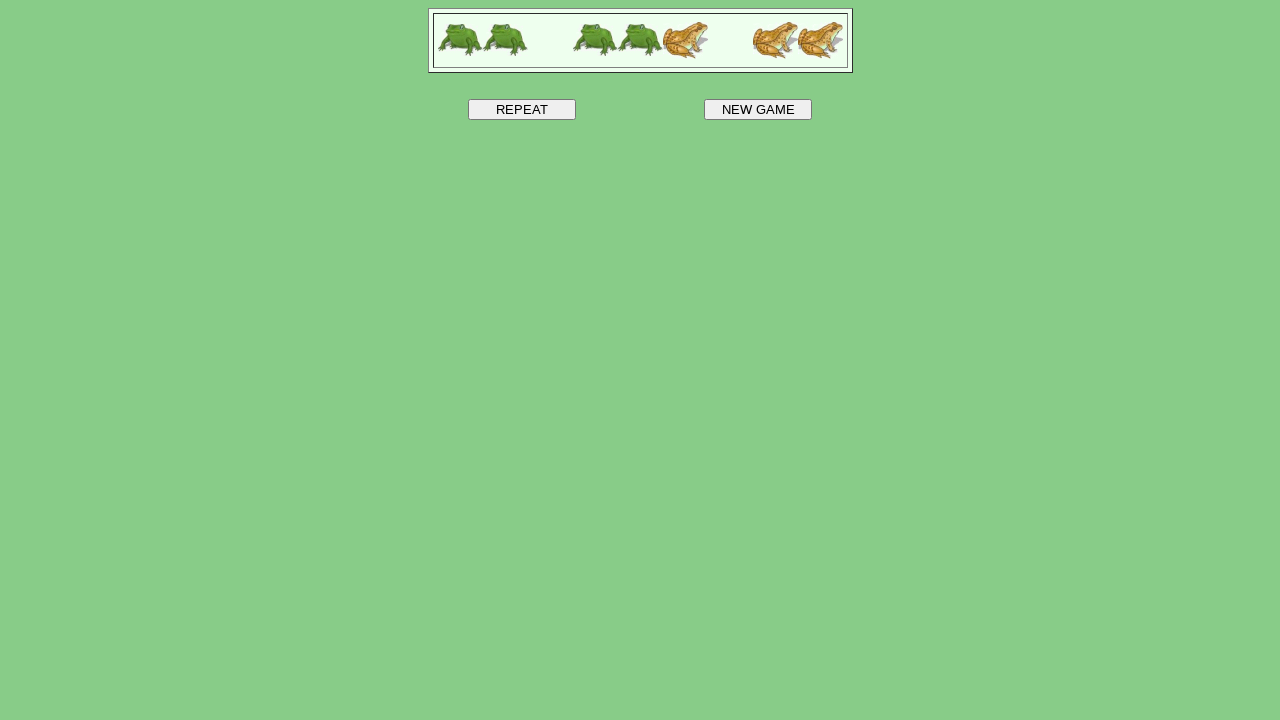

Clicked frog2 at index 2 at (595, 40) on xpath=//*[contains(@src,'https://www.lutanho.net/play/frog2.gif')] >> nth=2
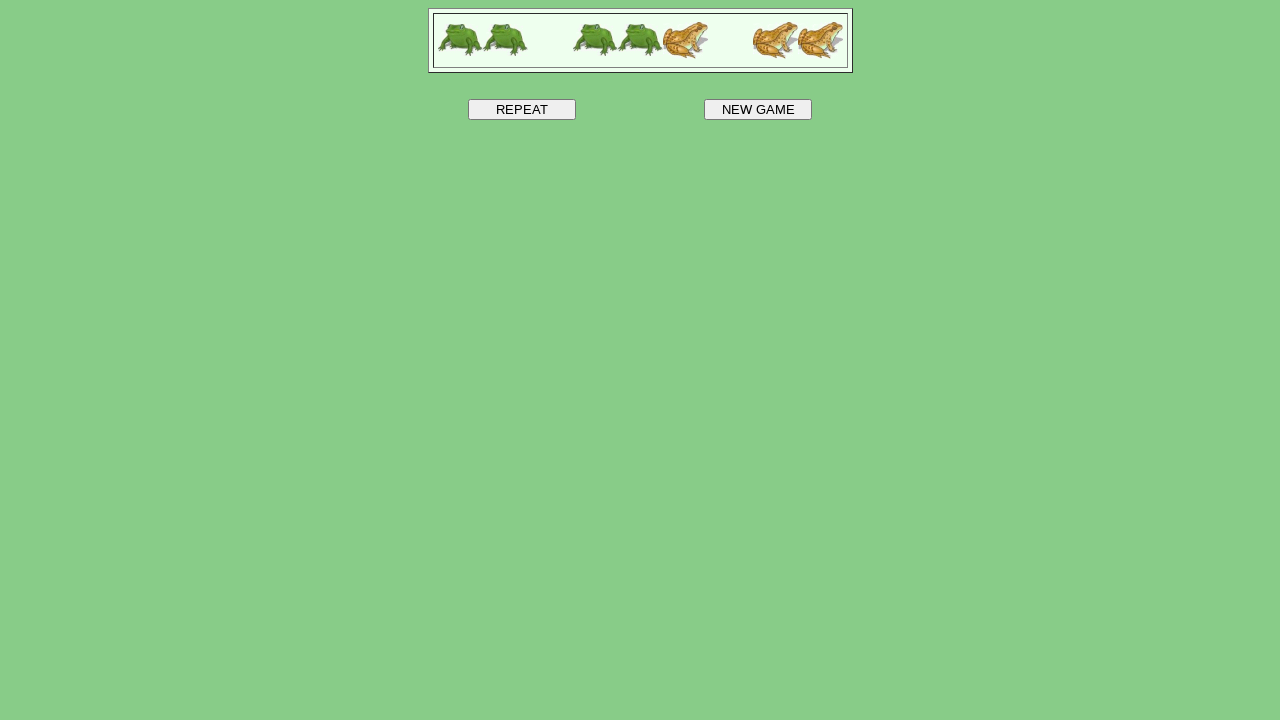

Clicked frog2 at index 3 at (640, 40) on xpath=//*[contains(@src,'https://www.lutanho.net/play/frog2.gif')] >> nth=3
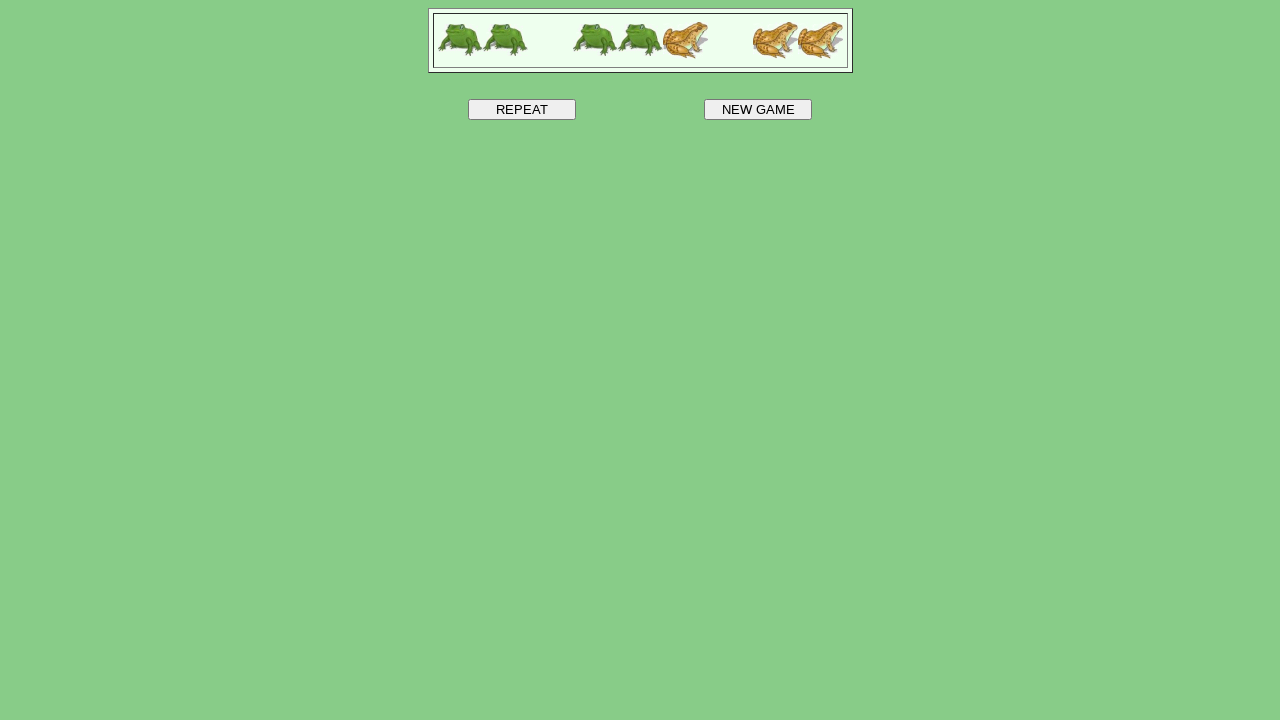

Clicked frog1 at index 2 at (820, 40) on xpath=//*[contains(@src,'https://www.lutanho.net/play/frog1.gif')] >> nth=2
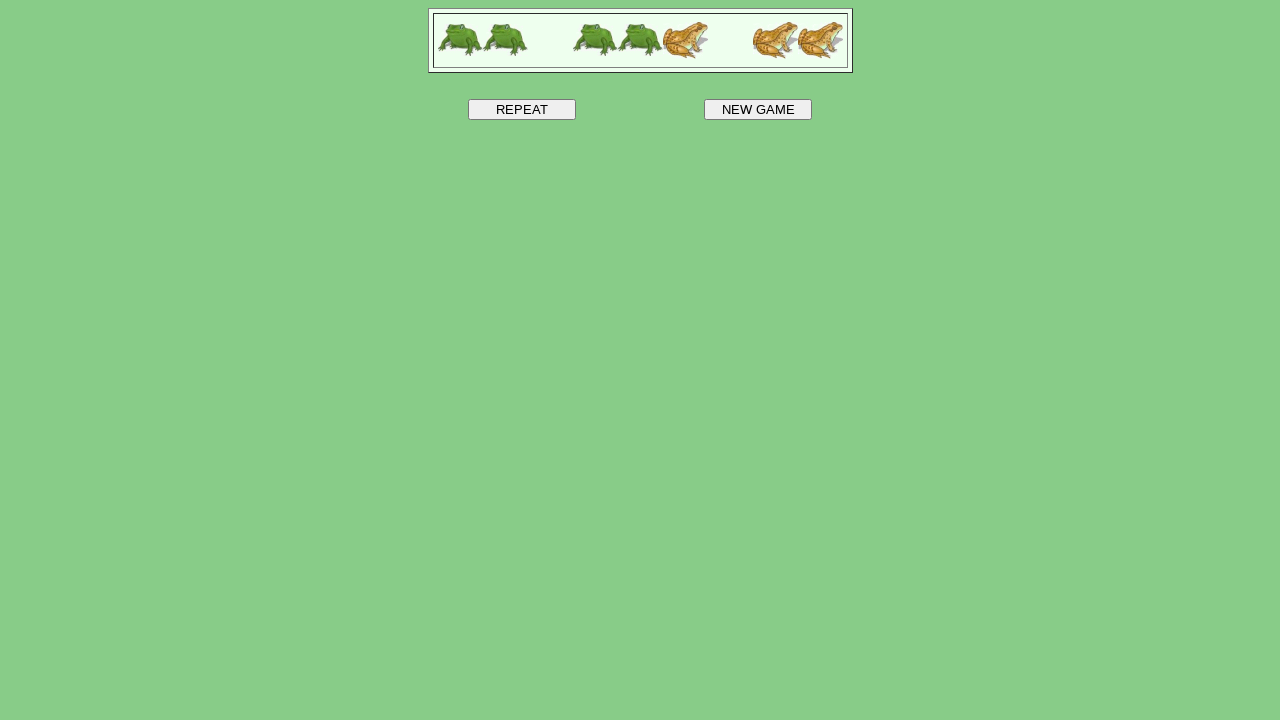

Clicked frog1 at index 1 at (775, 40) on xpath=//*[contains(@src,'https://www.lutanho.net/play/frog1.gif')] >> nth=1
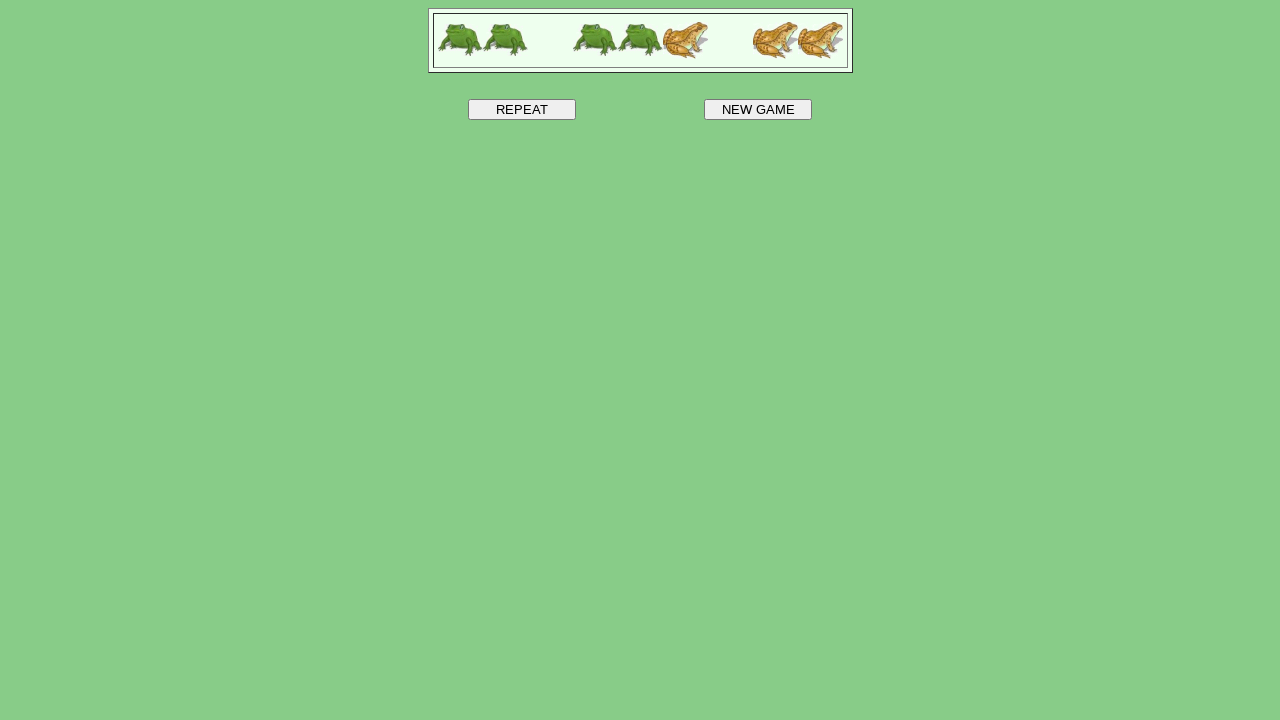

Clicked frog1 at index 0 at (685, 40) on xpath=//*[contains(@src,'https://www.lutanho.net/play/frog1.gif')] >> nth=0
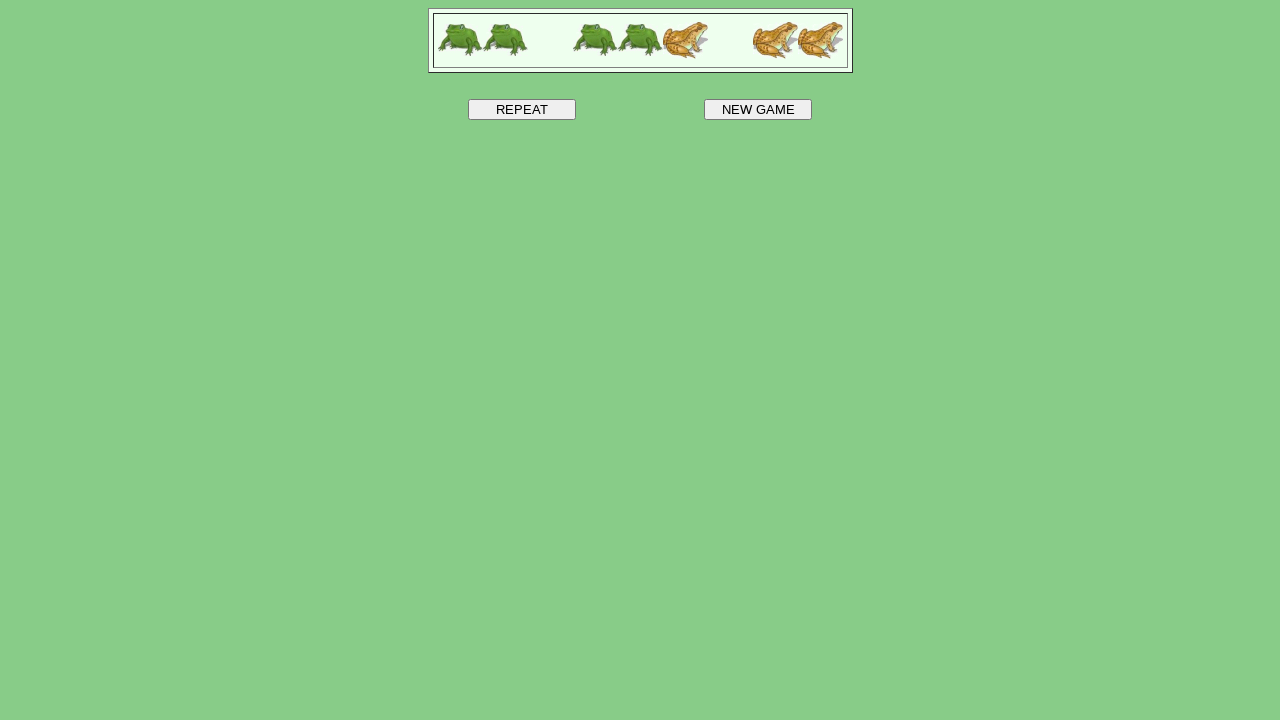

Frog puzzle game completed
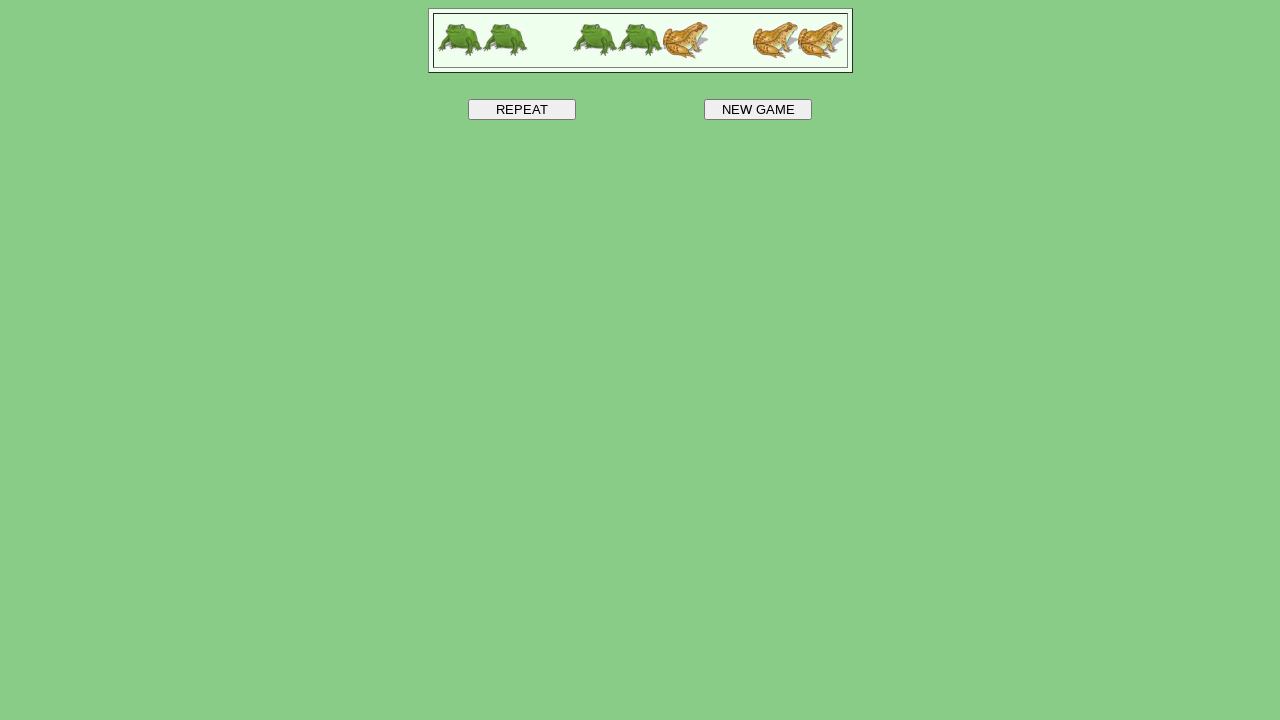

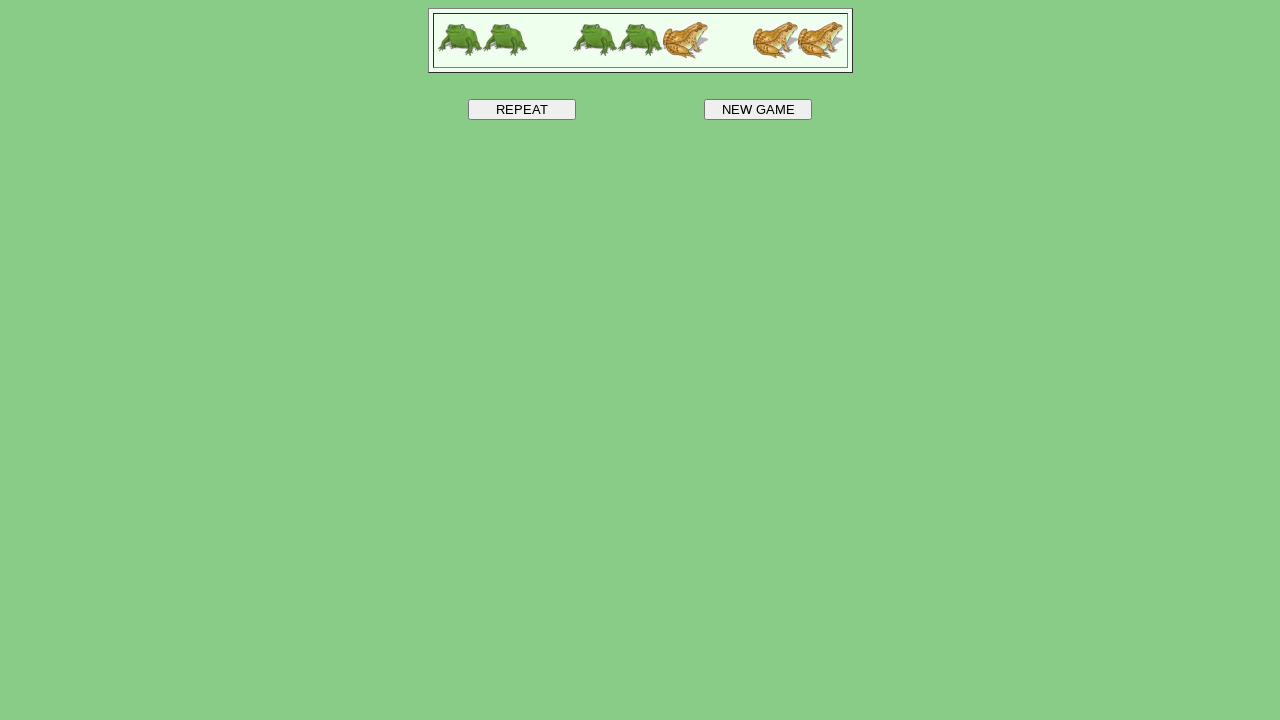